Tests the FAQ accordion dropdown section on the Yandex Scooter website by clicking on each question and verifying that the corresponding answer is displayed correctly.

Starting URL: https://qa-scooter.praktikum-services.ru/

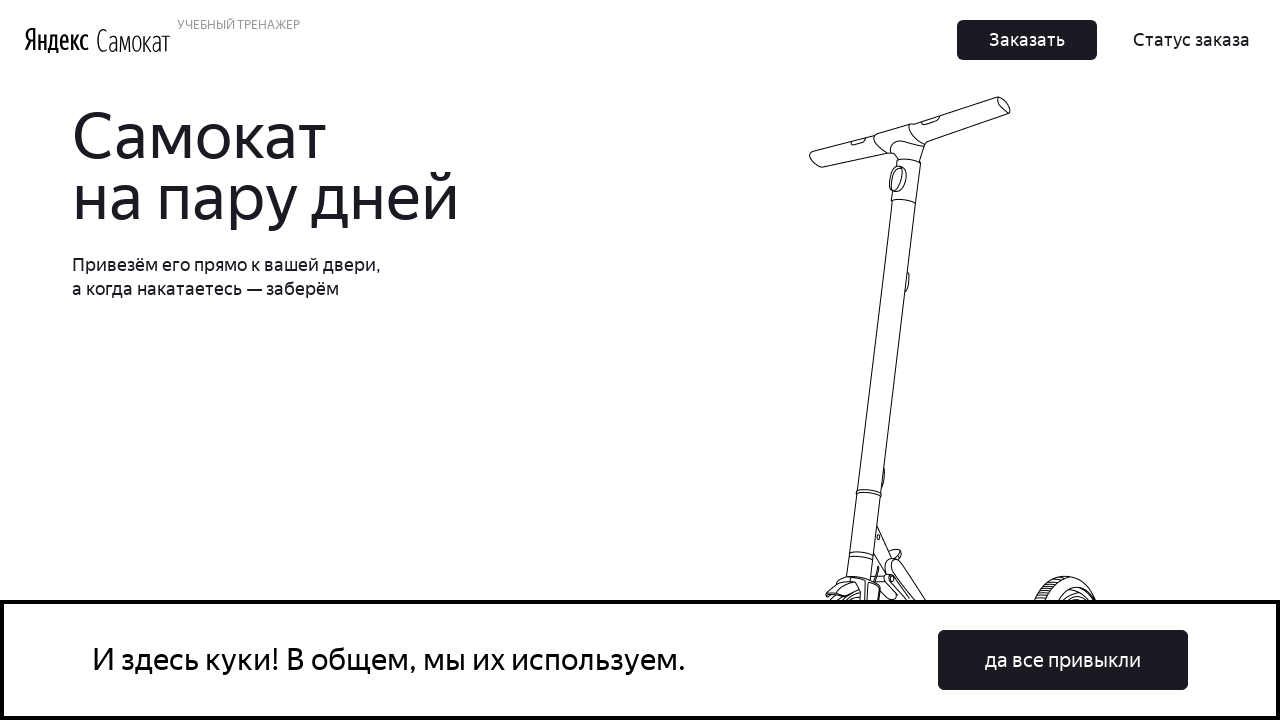

Main page loaded and DOM content ready
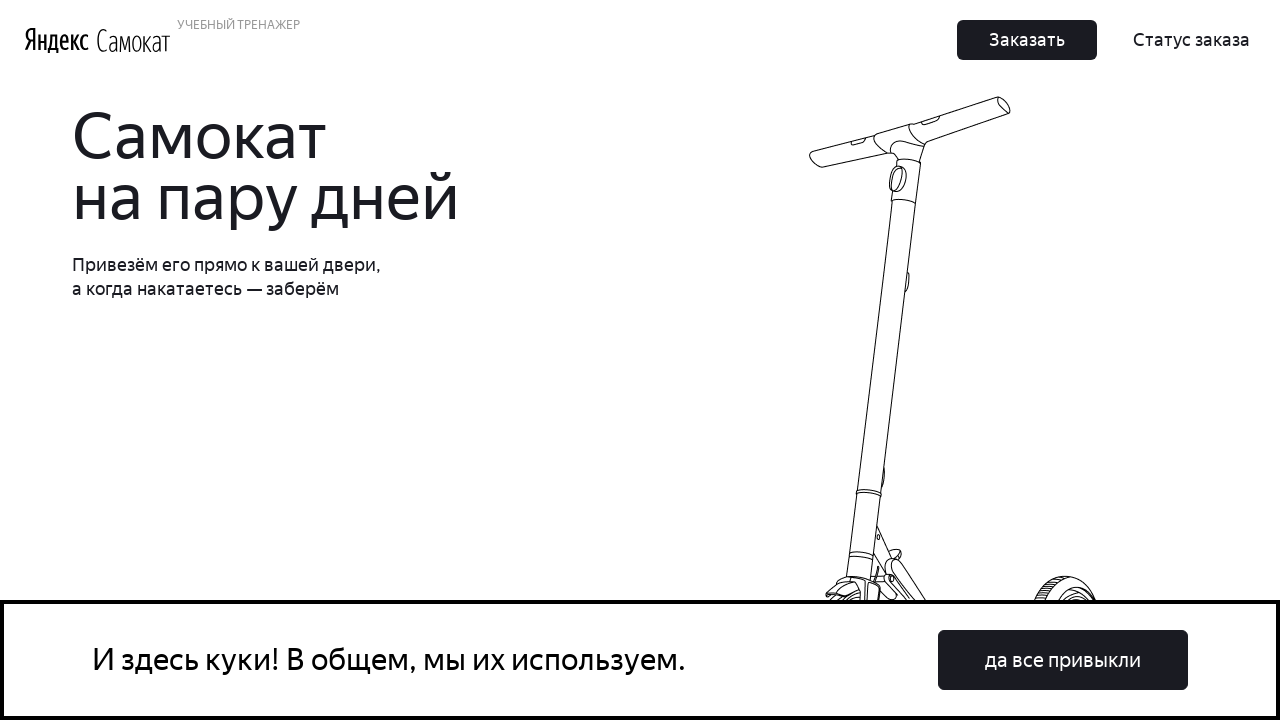

Scrolled to FAQ accordion section
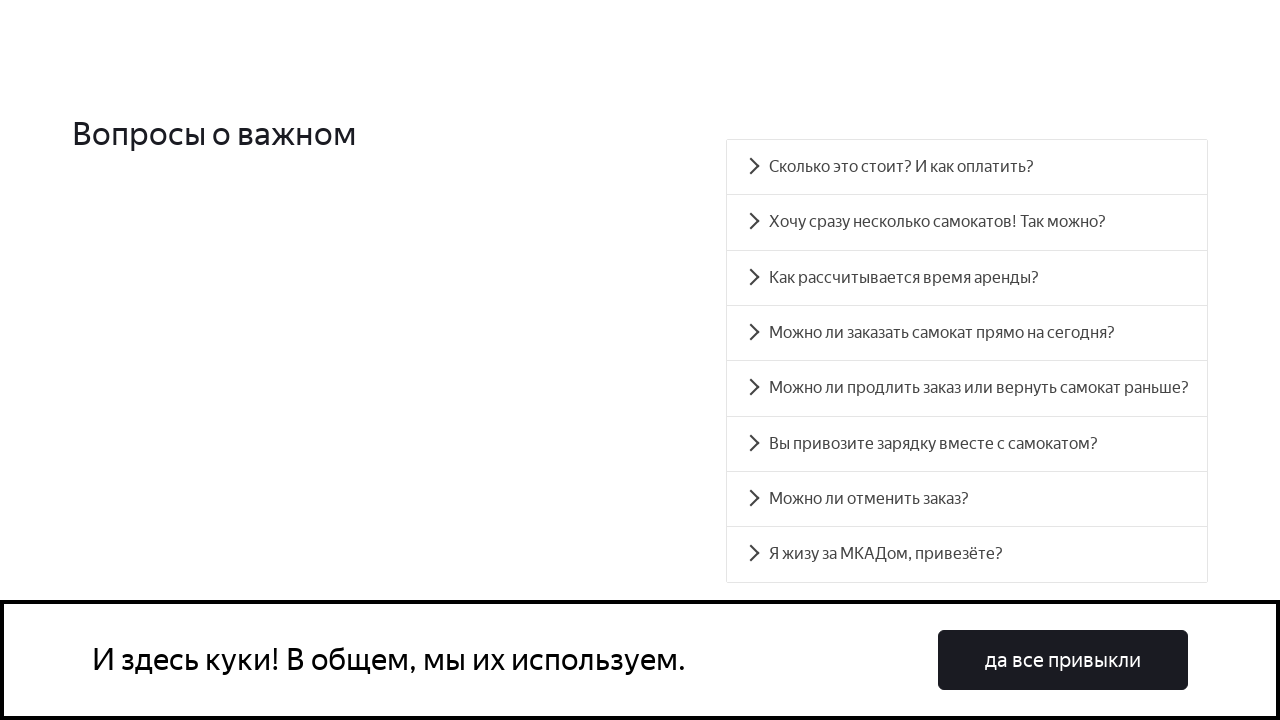

Question 0 element is visible: 'Сколько это стоит? И как оплатить?'
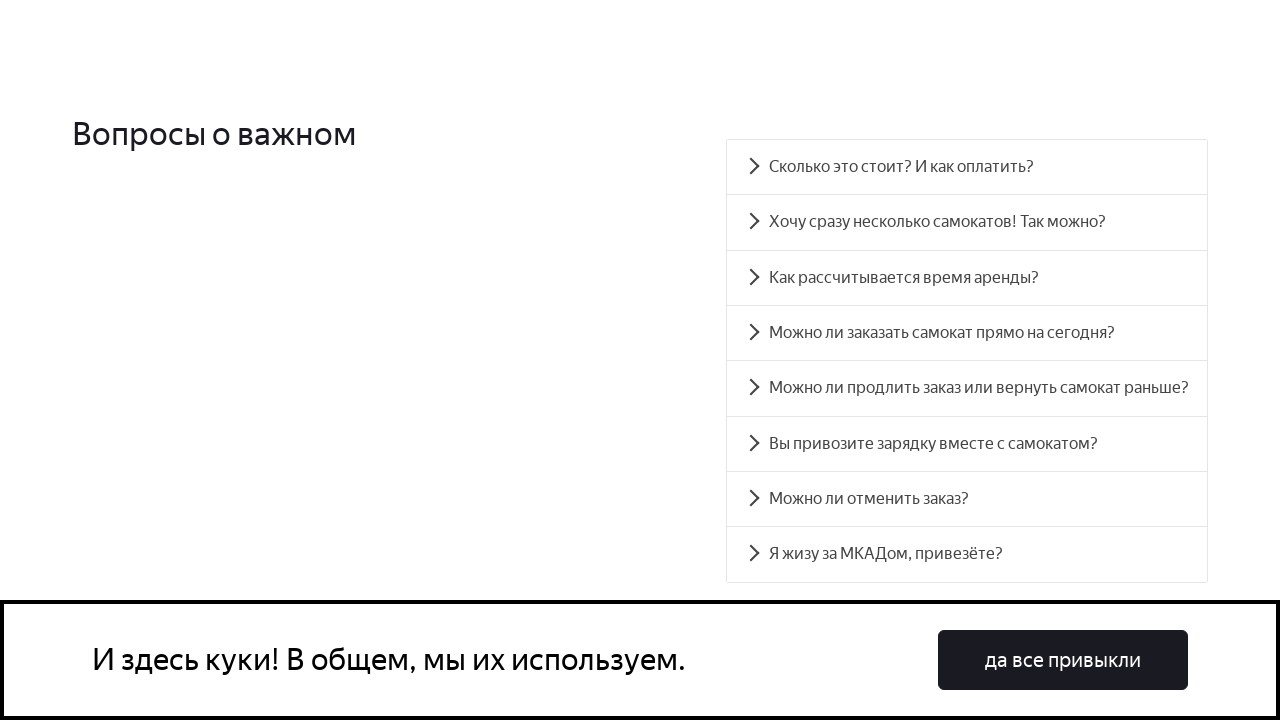

Clicked on question 0 at (967, 167) on #accordion__heading-0
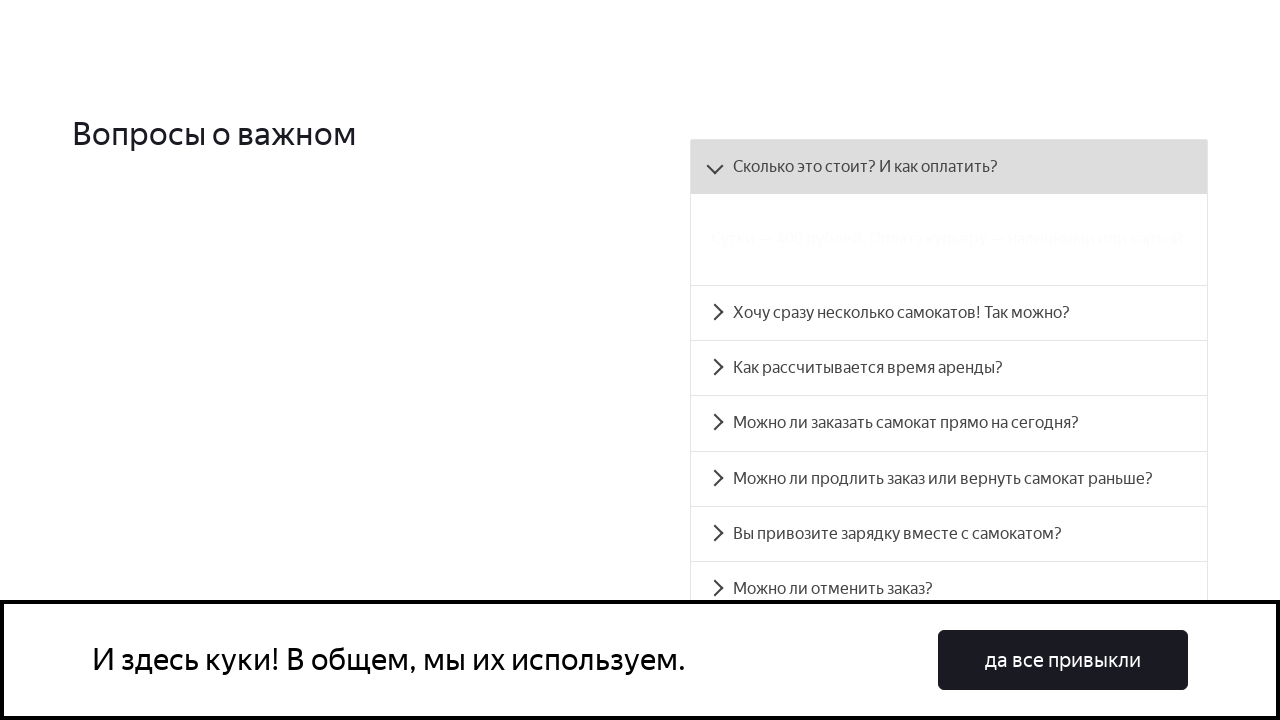

Answer panel 0 is visible
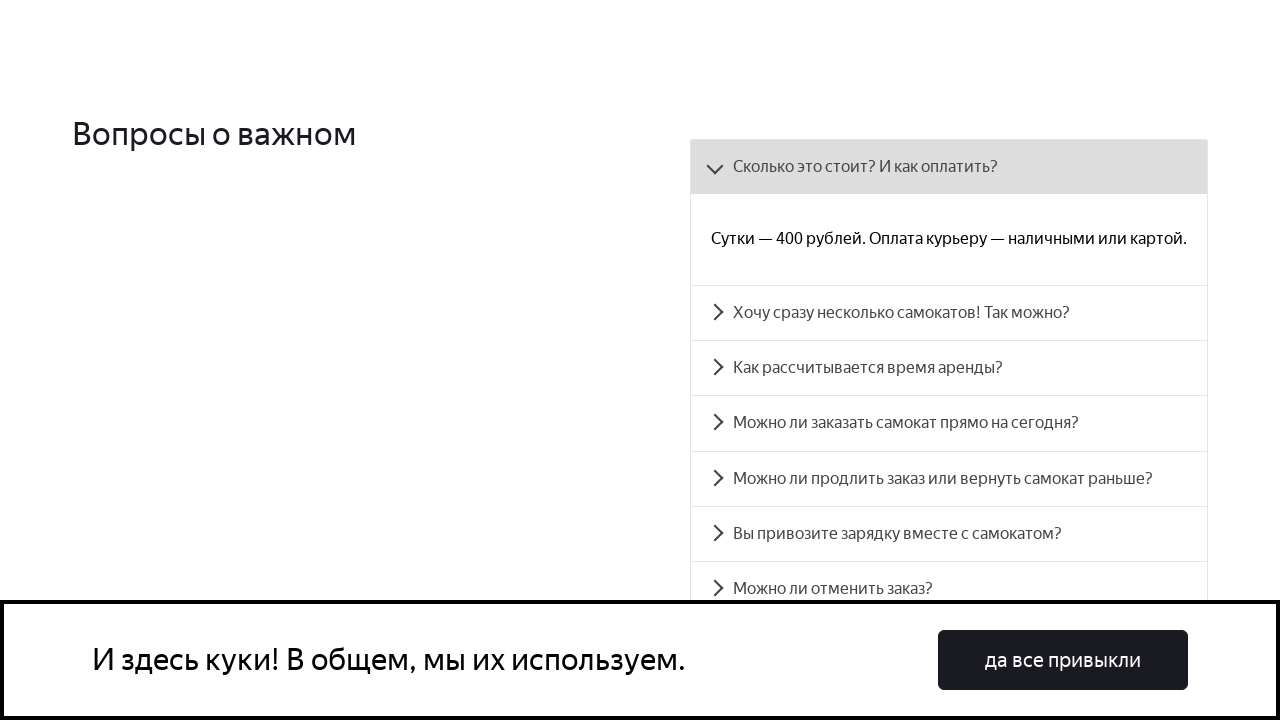

Verified question 0 text matches expected value
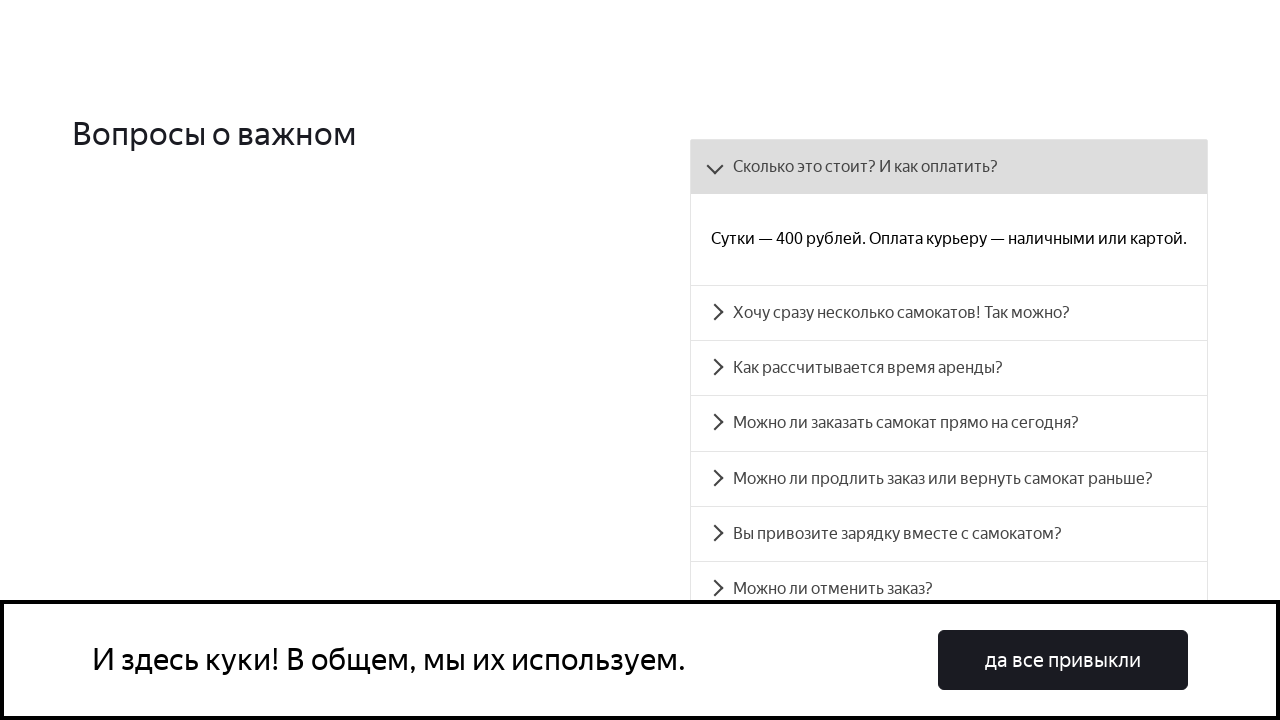

Verified answer 0 text matches expected value
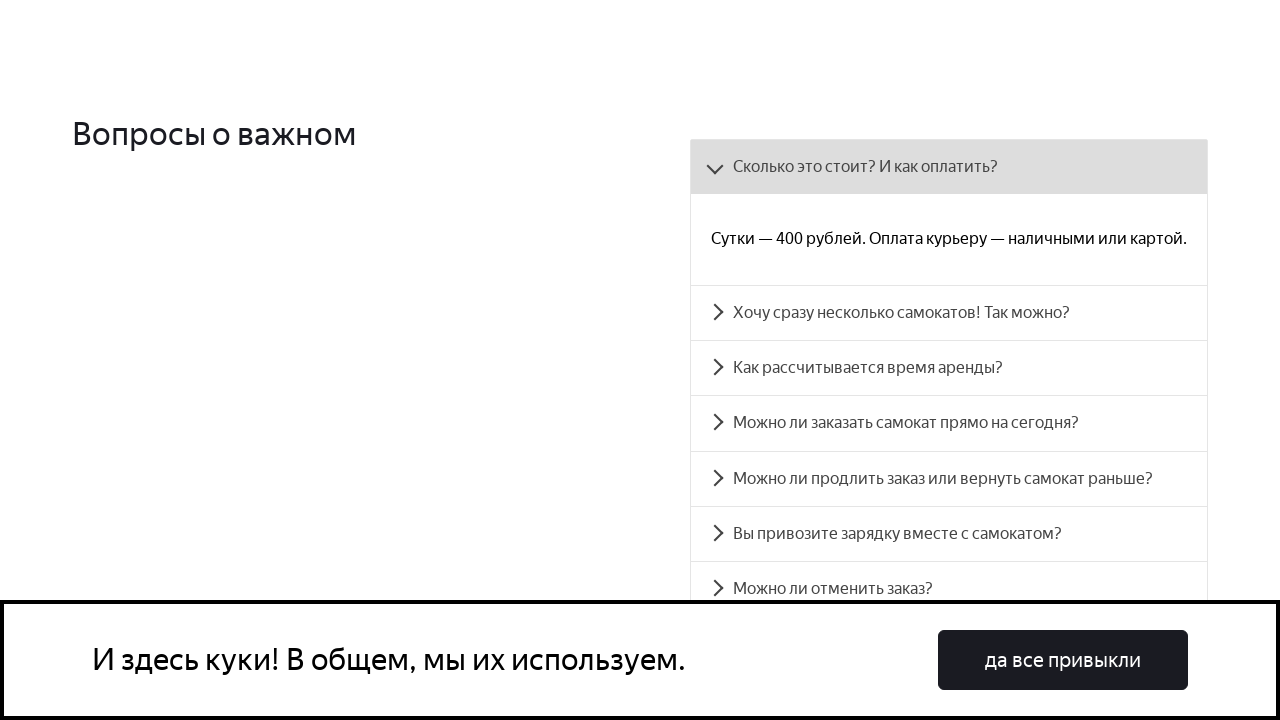

Question 1 element is visible: 'Хочу сразу несколько самокатов! Так можно?'
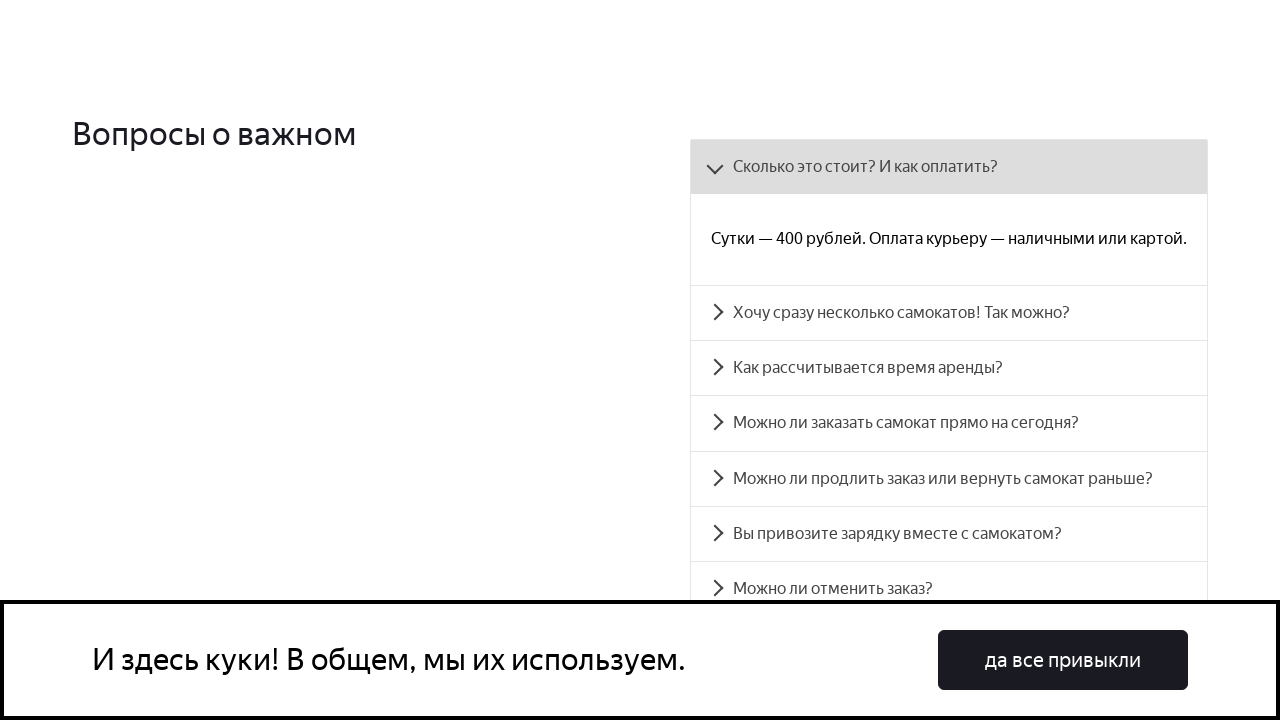

Clicked on question 1 at (949, 313) on #accordion__heading-1
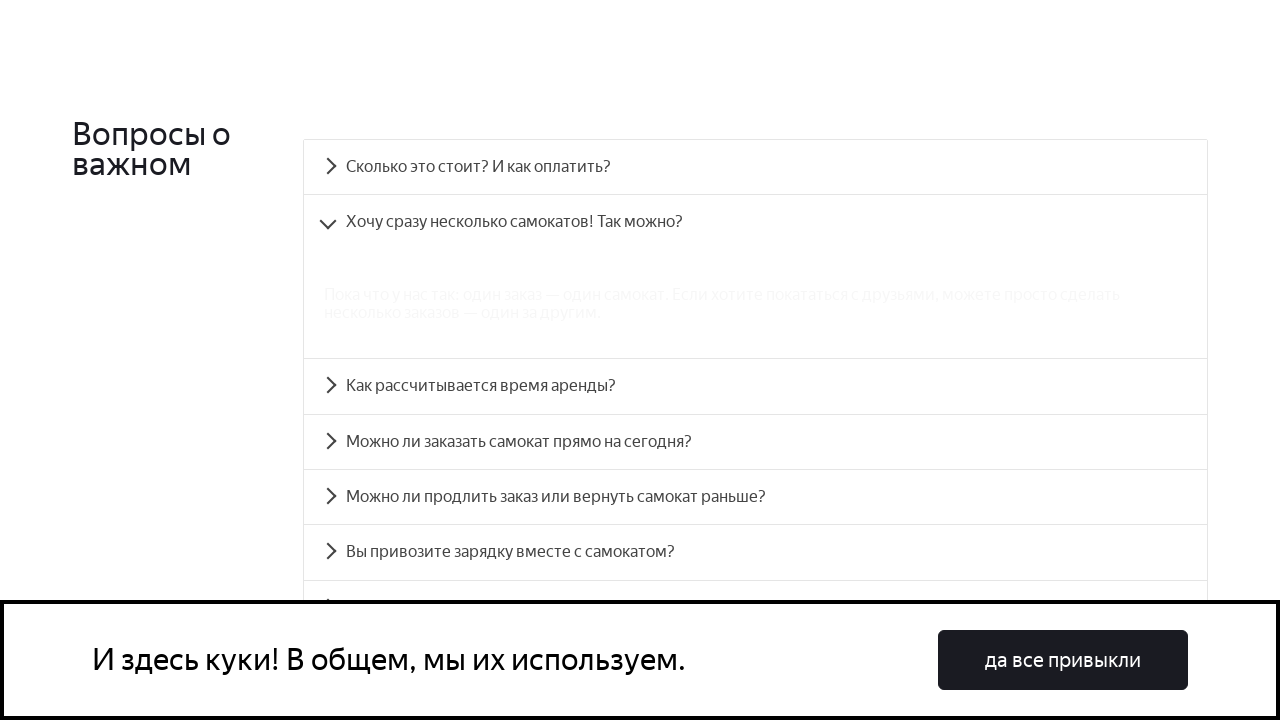

Answer panel 1 is visible
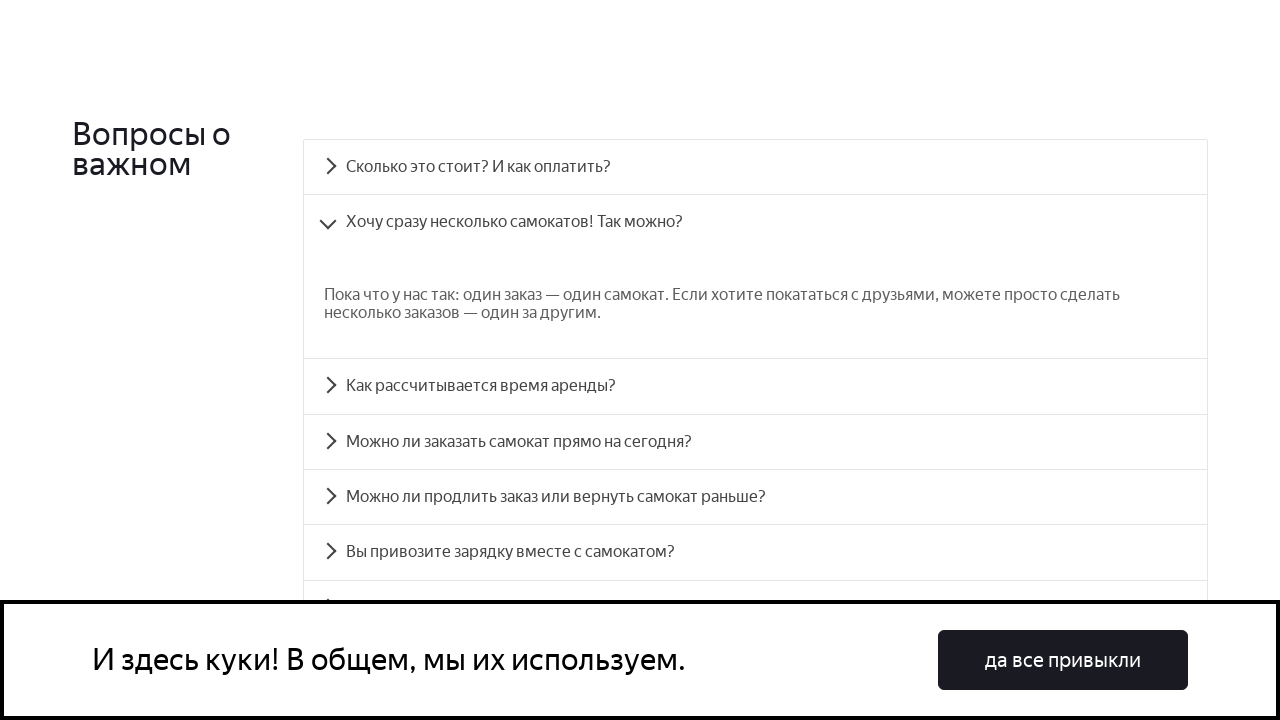

Verified question 1 text matches expected value
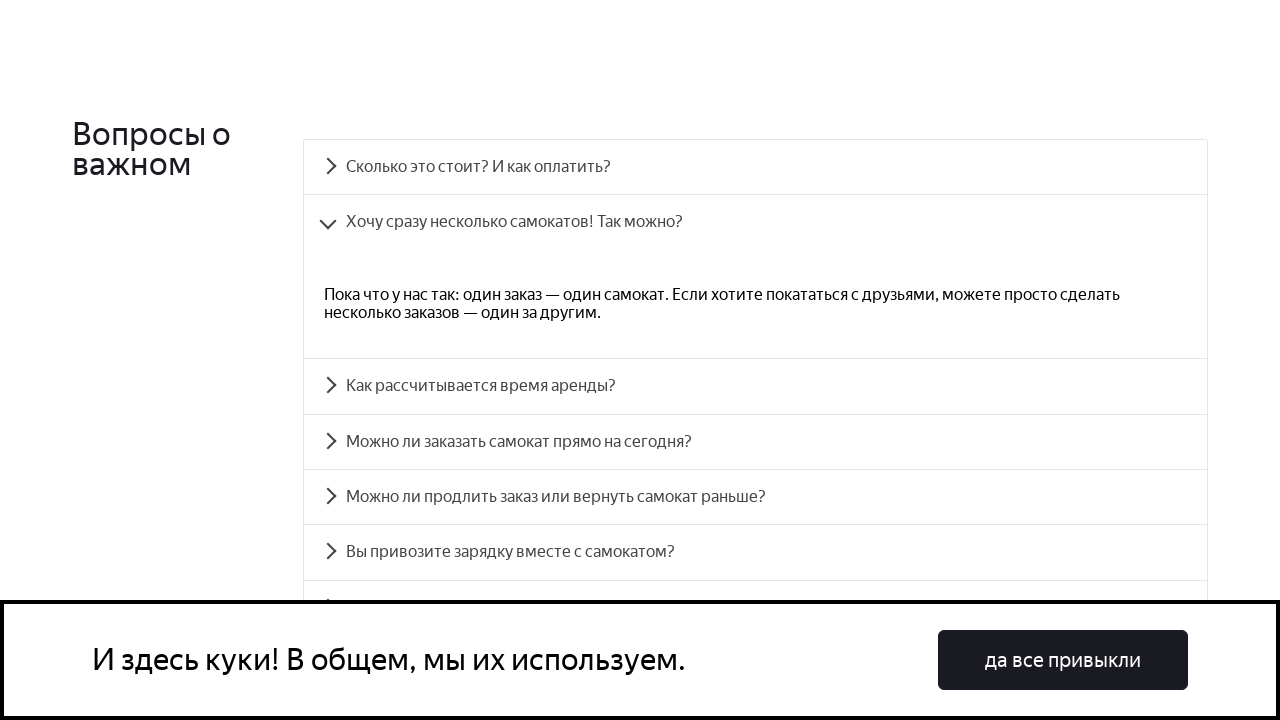

Verified answer 1 text matches expected value
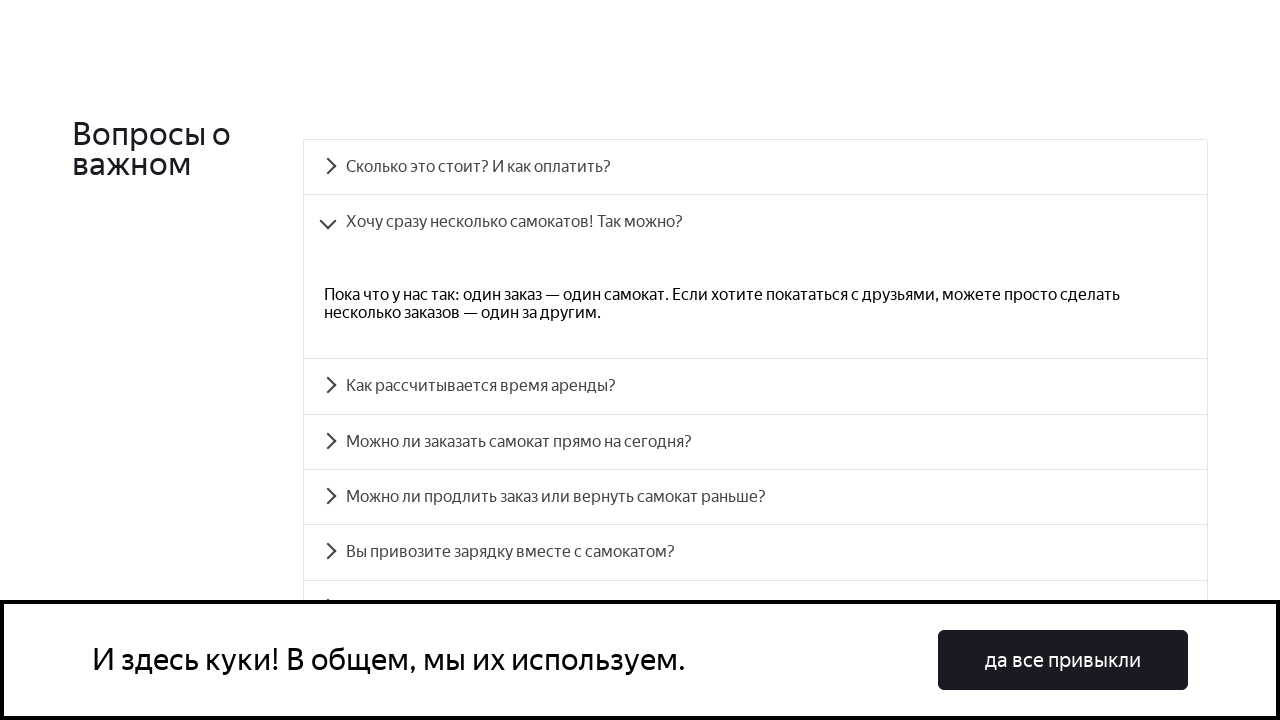

Question 2 element is visible: 'Как рассчитывается время аренды?'
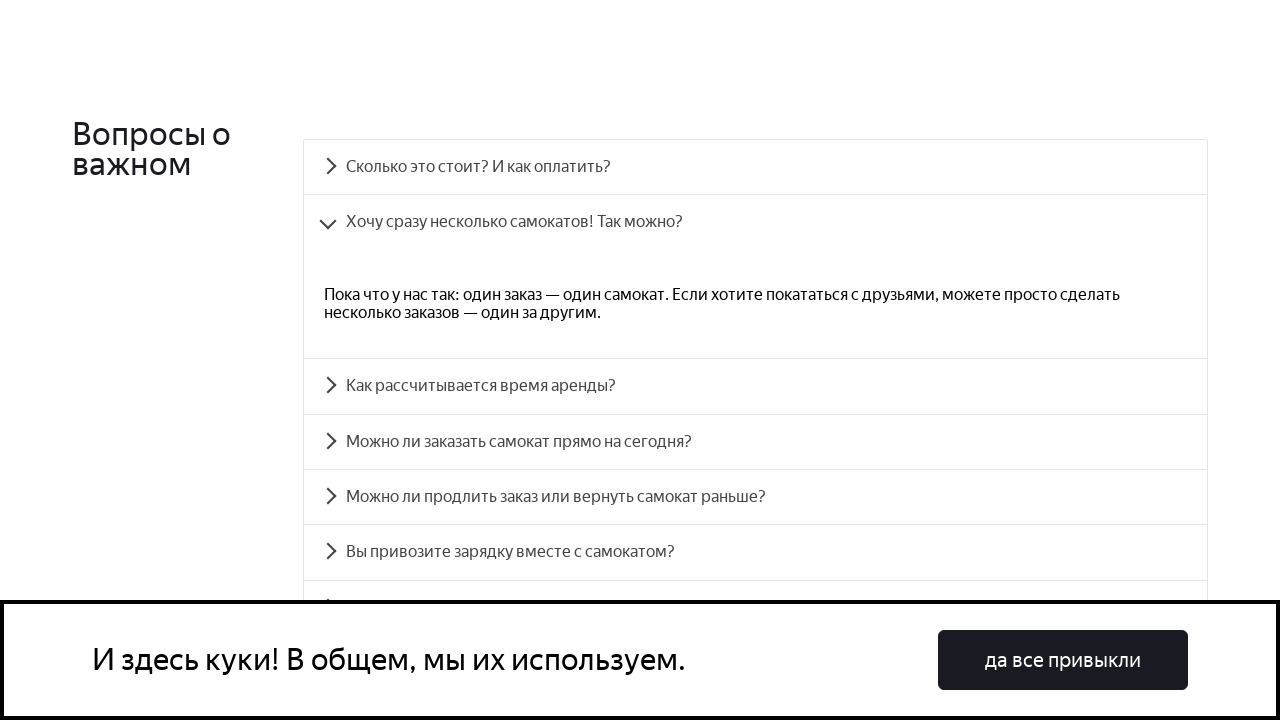

Clicked on question 2 at (755, 386) on #accordion__heading-2
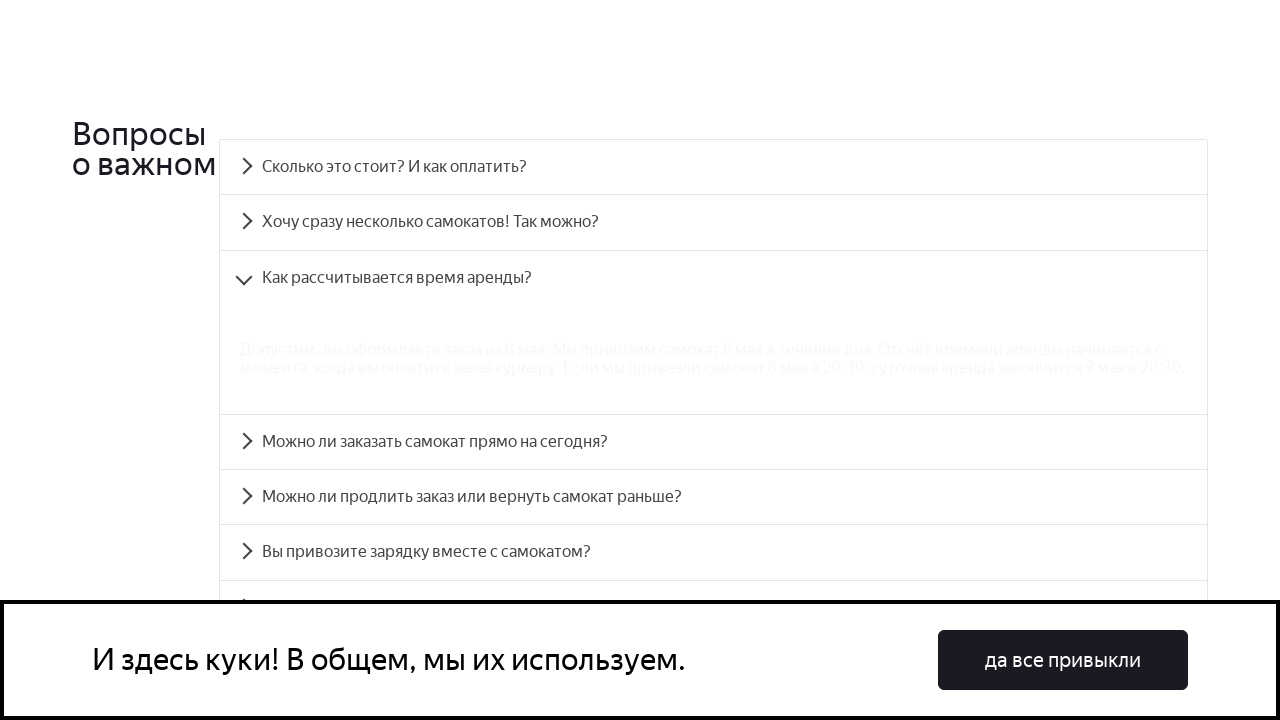

Answer panel 2 is visible
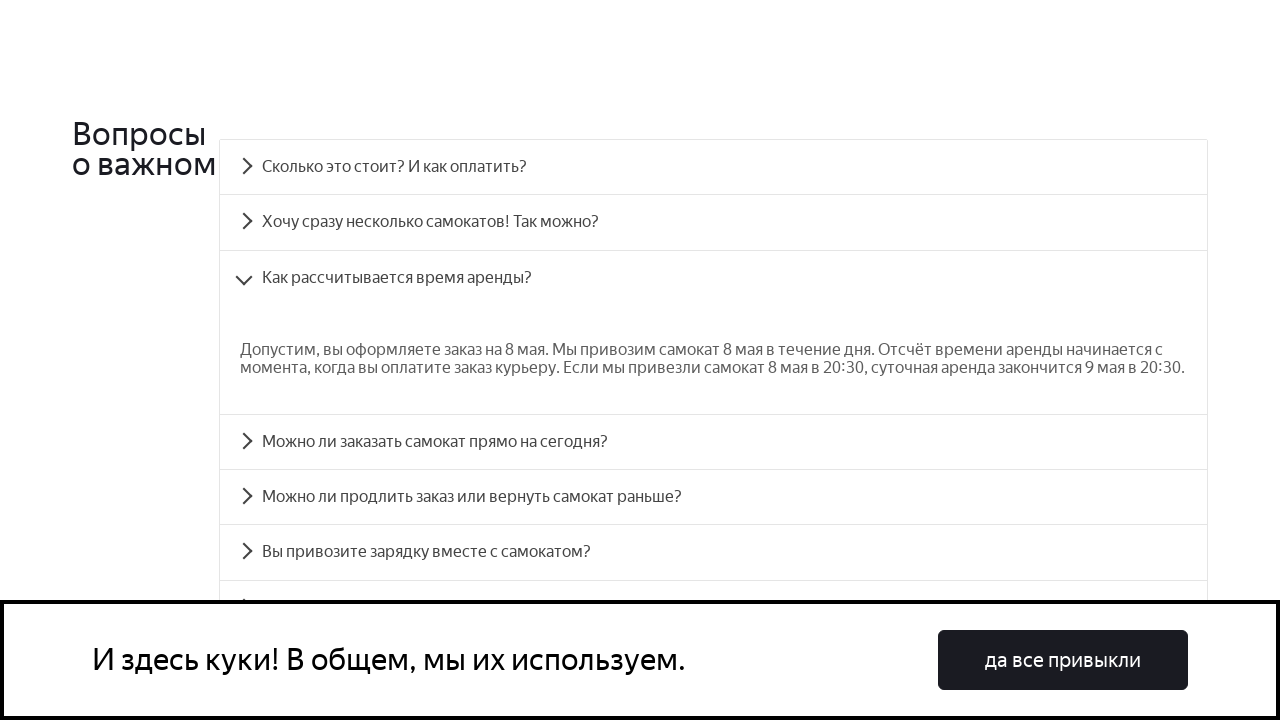

Verified question 2 text matches expected value
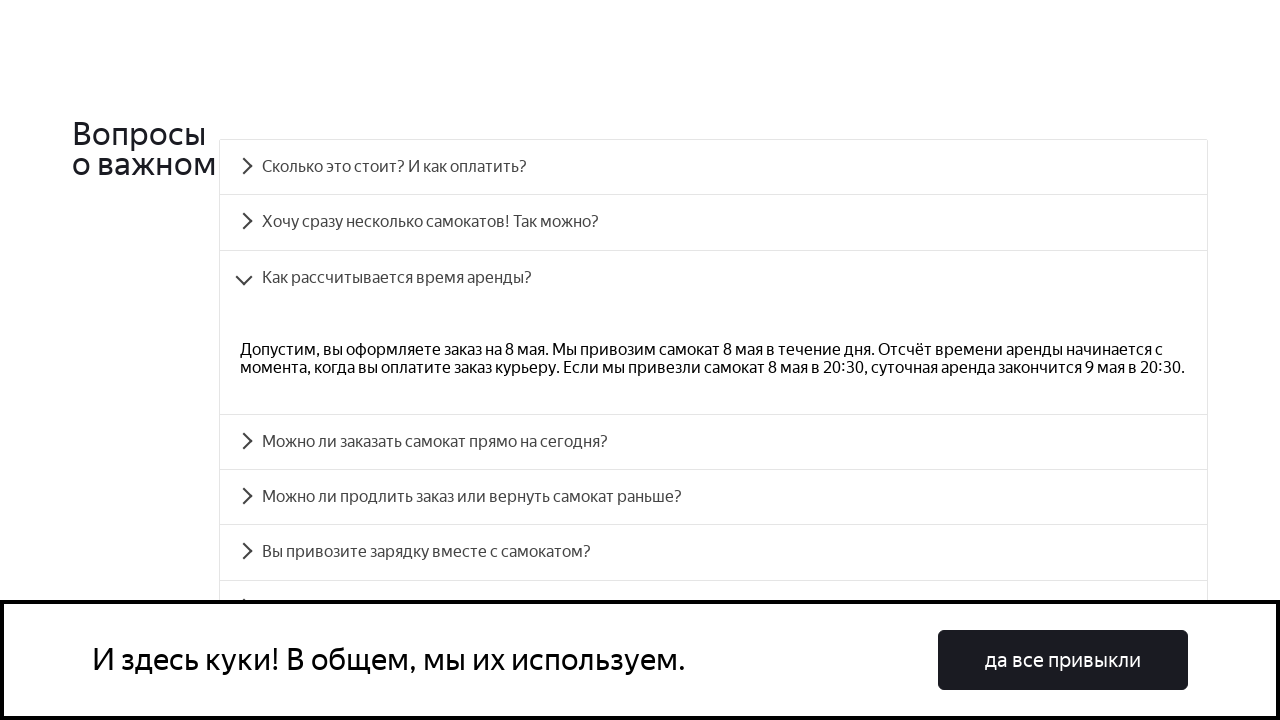

Verified answer 2 text matches expected value
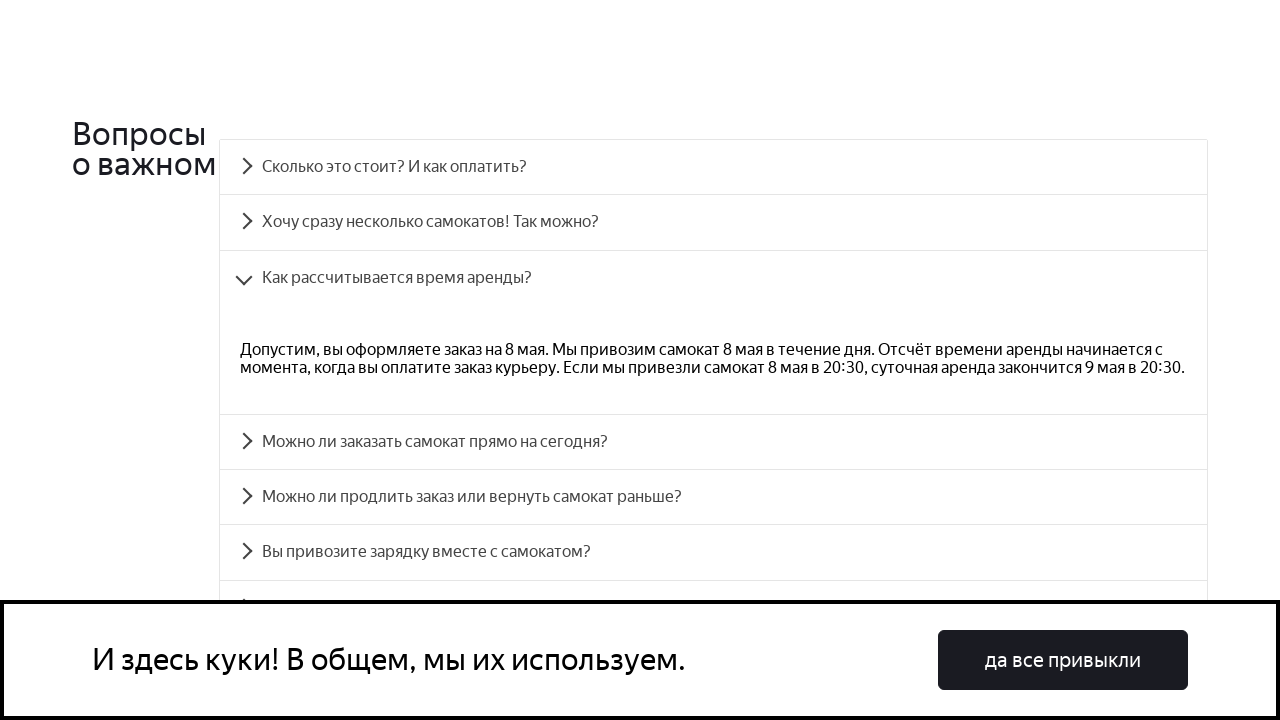

Question 3 element is visible: 'Можно ли заказать самокат прямо на сегодня?'
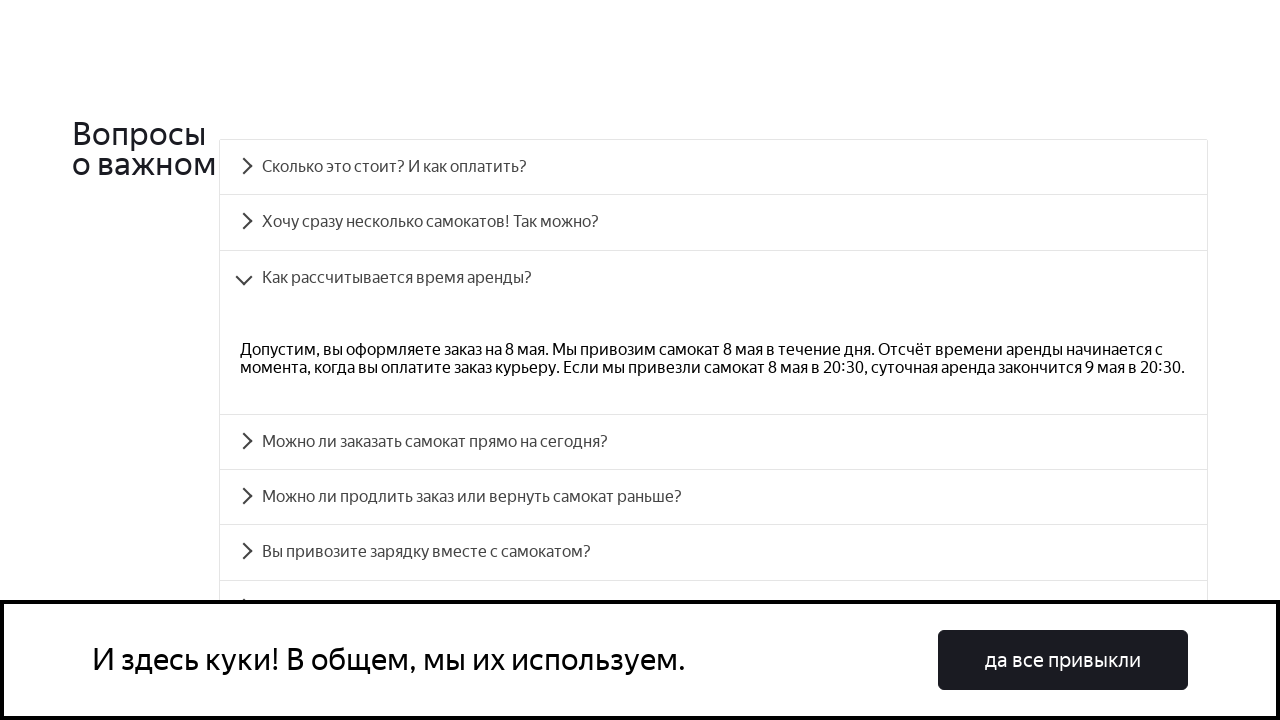

Clicked on question 3 at (714, 442) on #accordion__heading-3
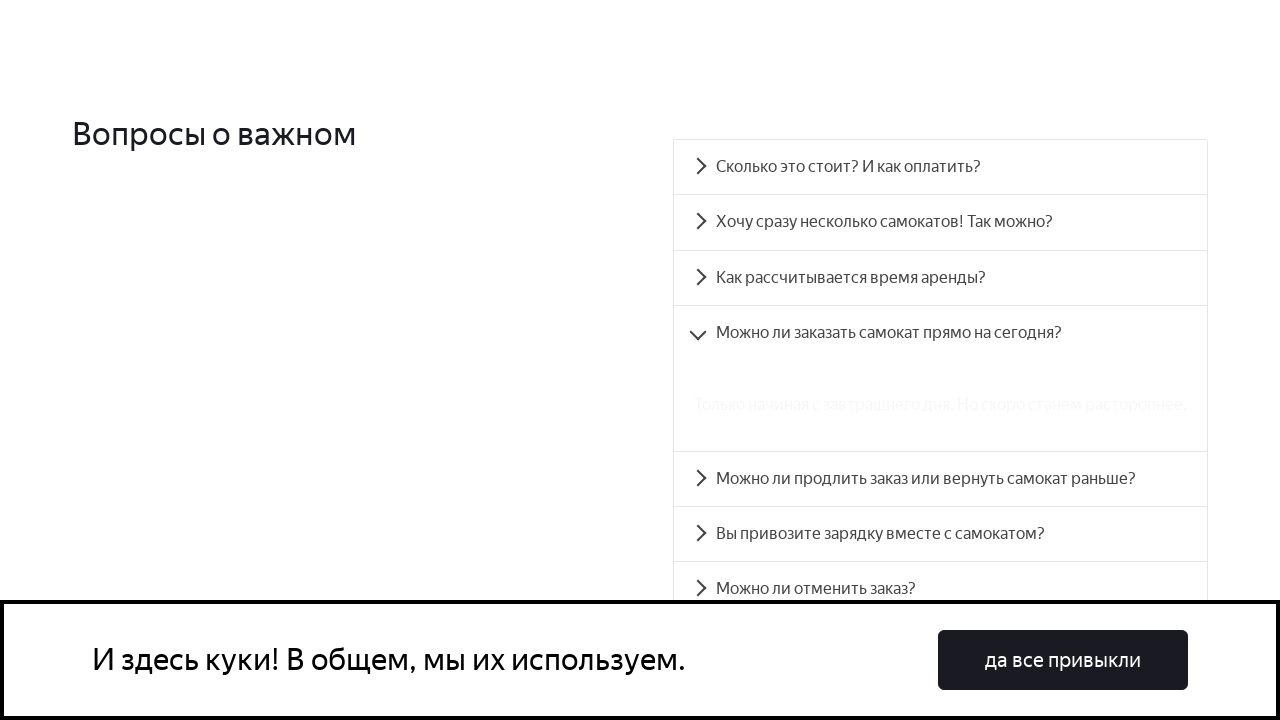

Answer panel 3 is visible
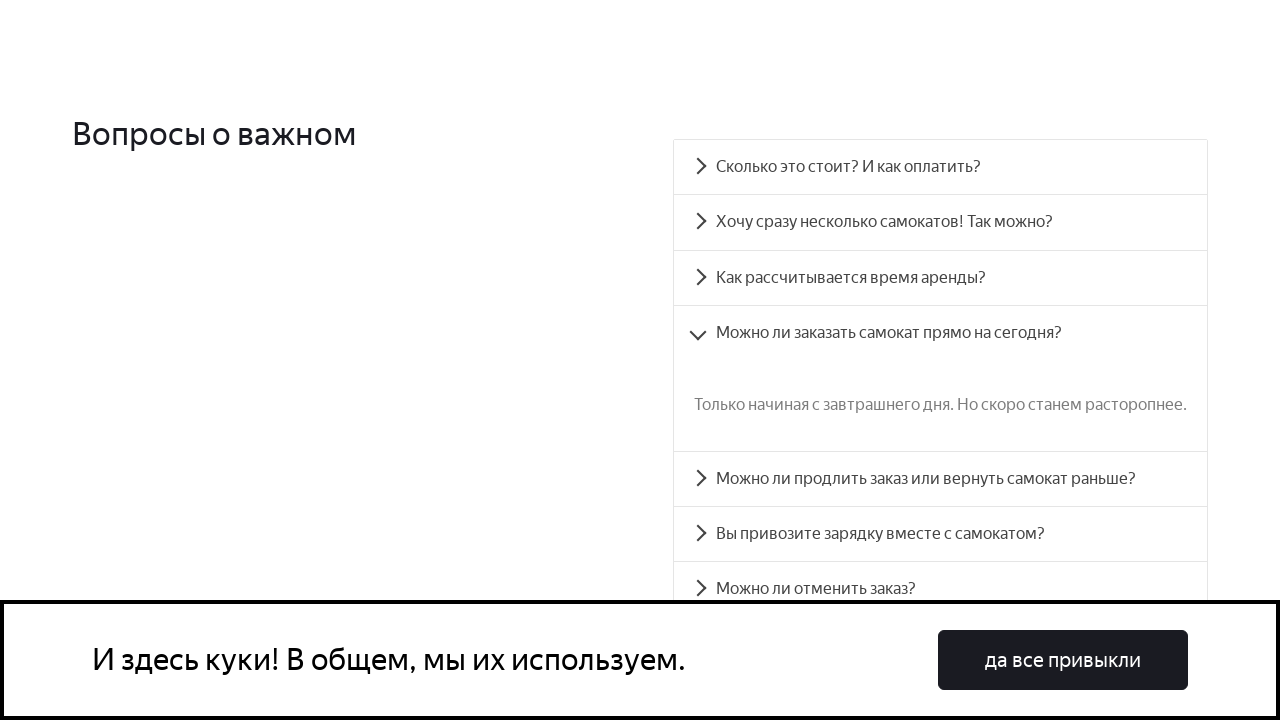

Verified question 3 text matches expected value
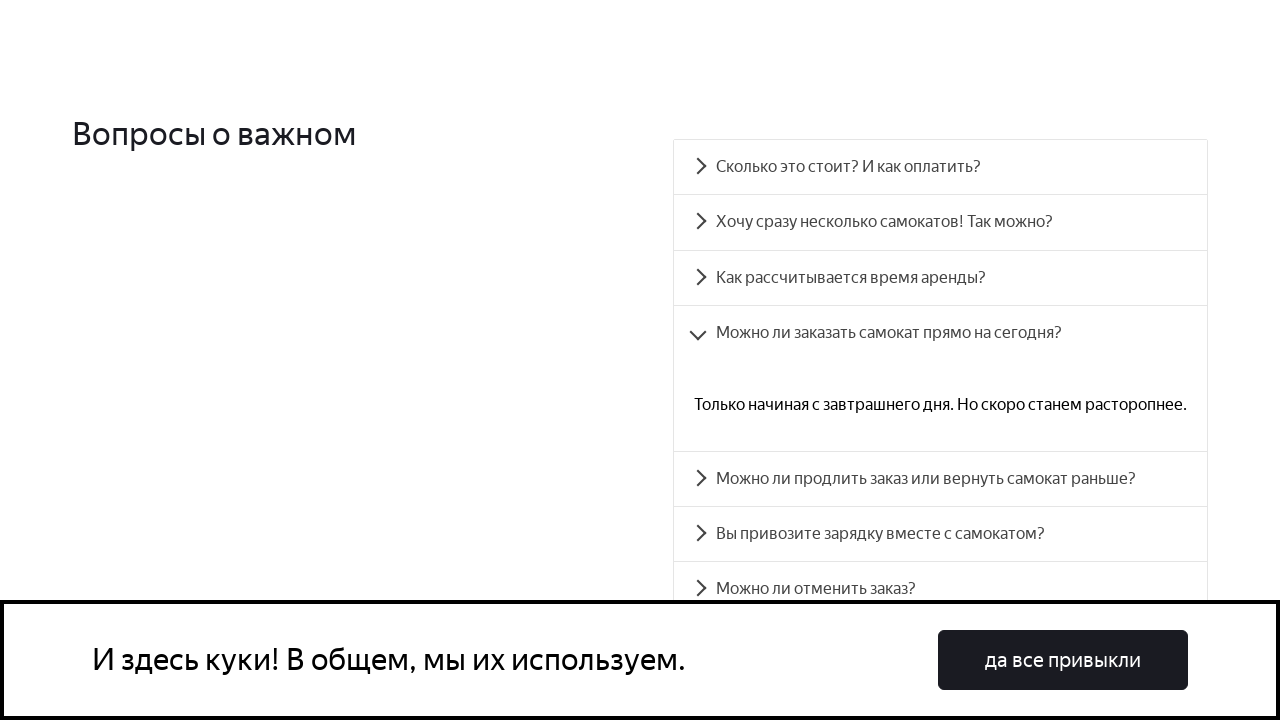

Verified answer 3 text matches expected value
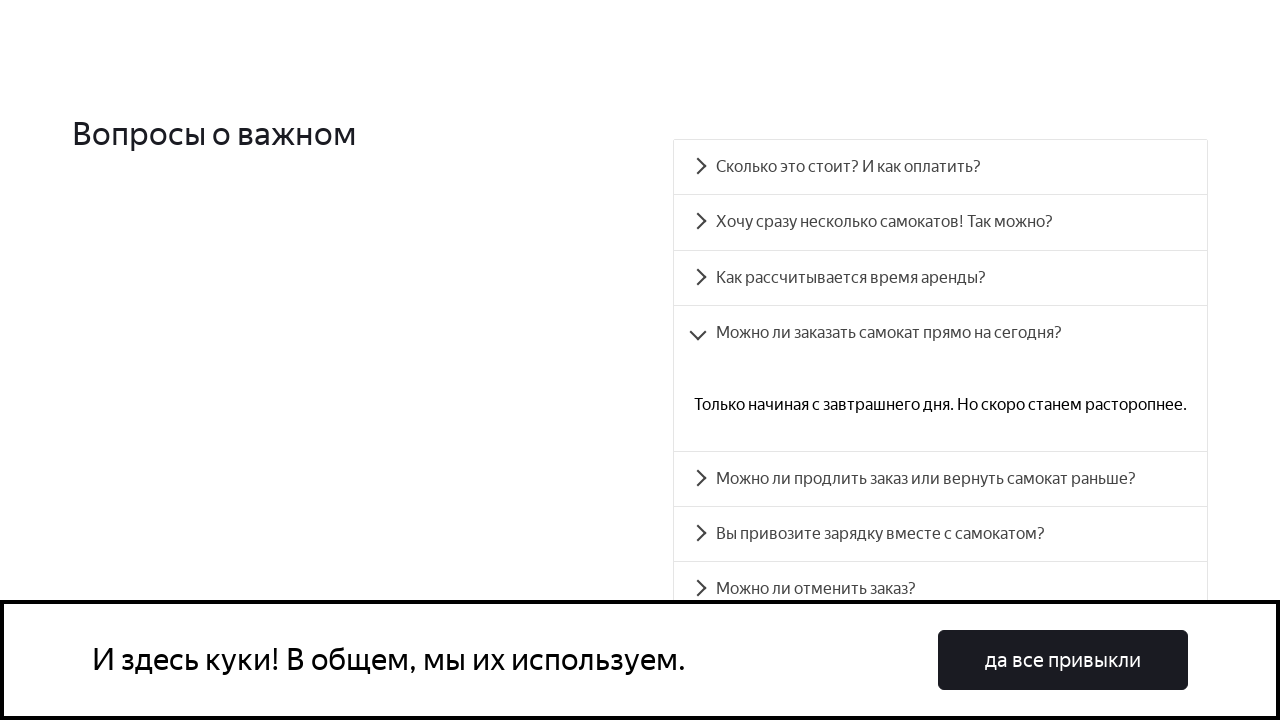

Question 4 element is visible: 'Можно ли продлить заказ или вернуть самокат раньше?'
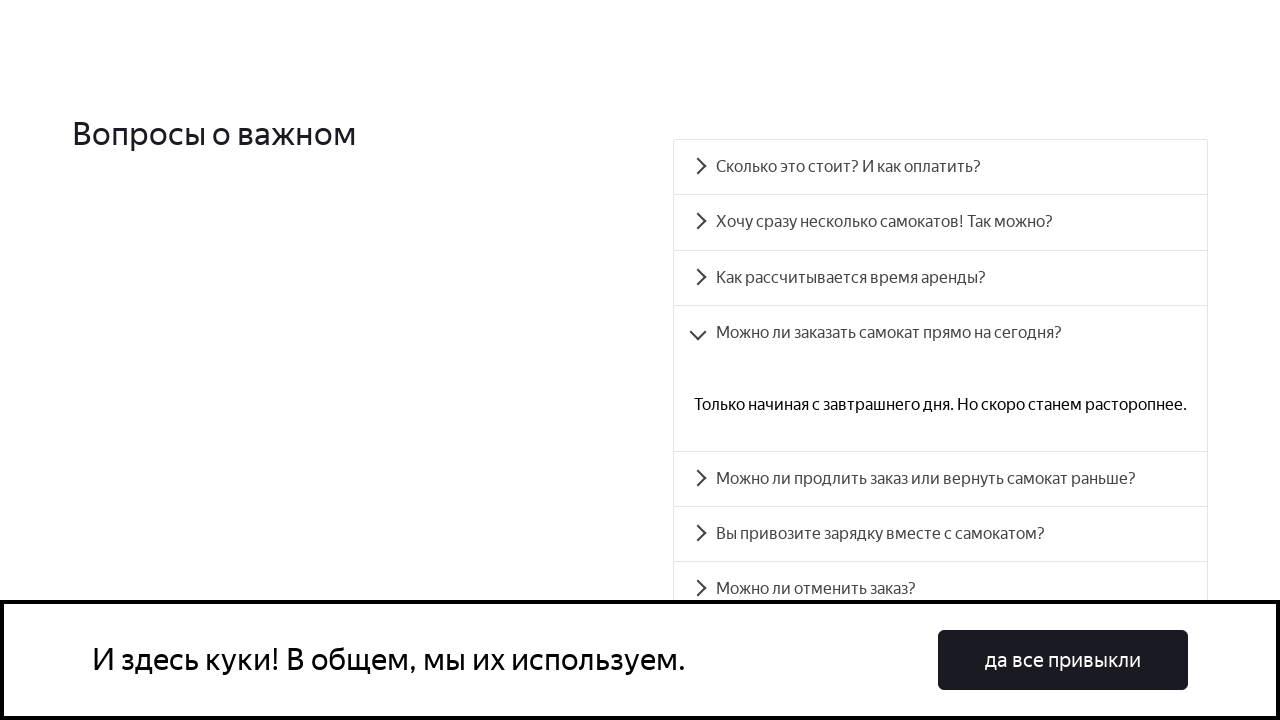

Clicked on question 4 at (940, 479) on #accordion__heading-4
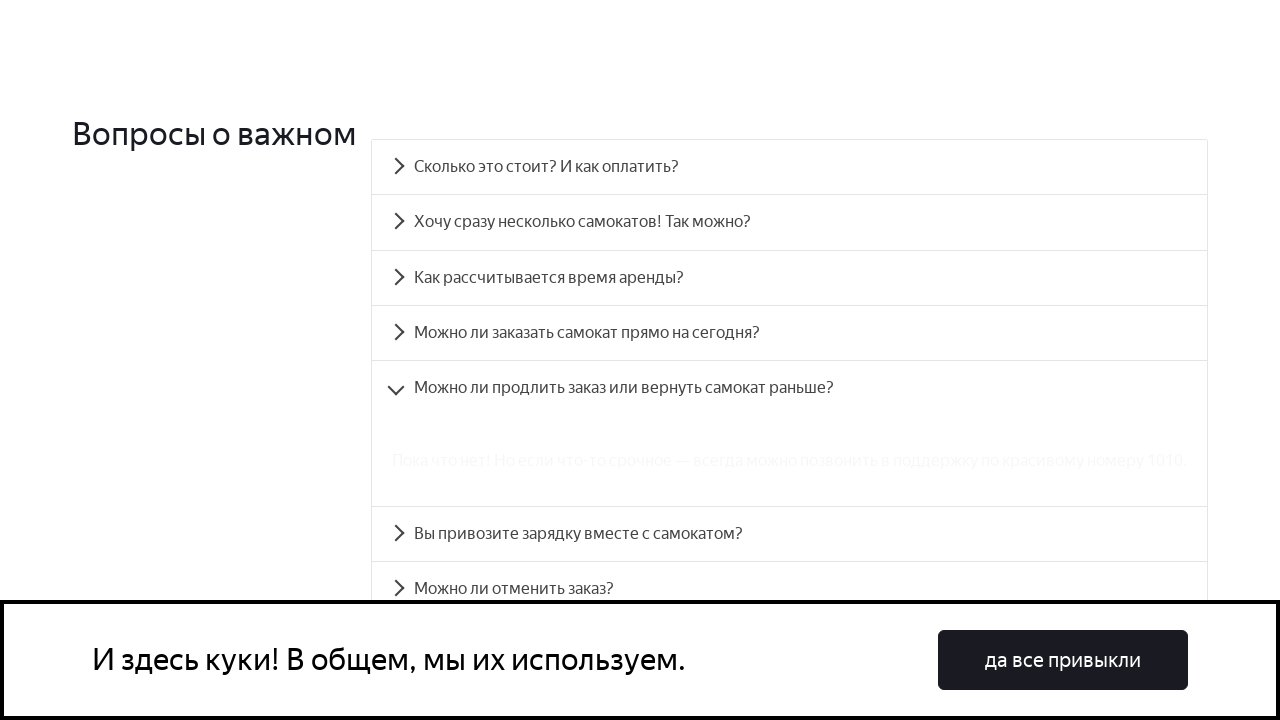

Answer panel 4 is visible
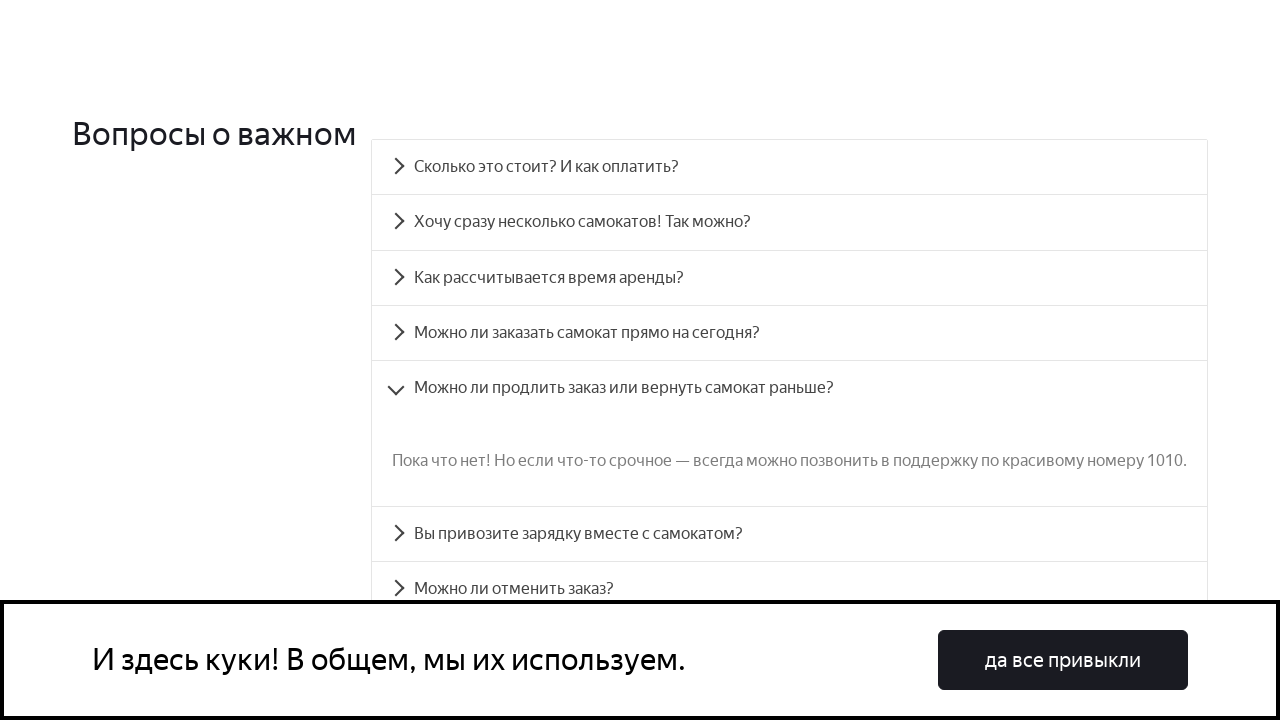

Verified question 4 text matches expected value
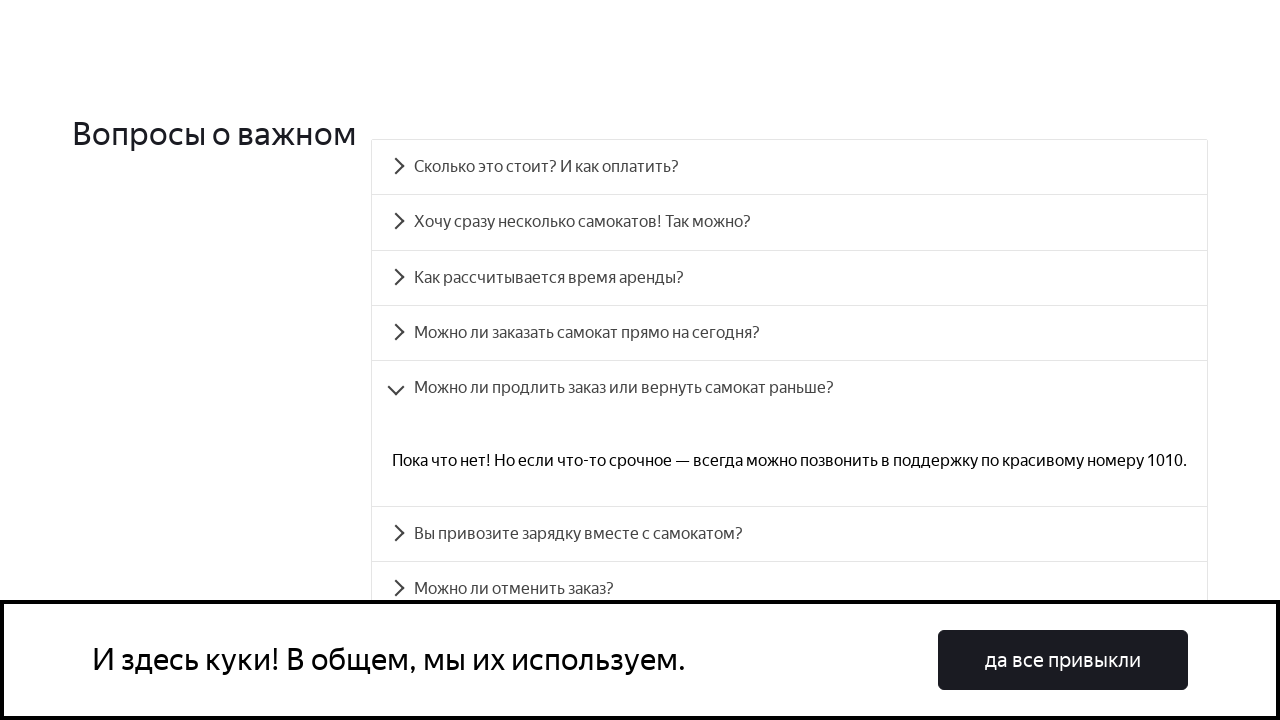

Verified answer 4 text matches expected value
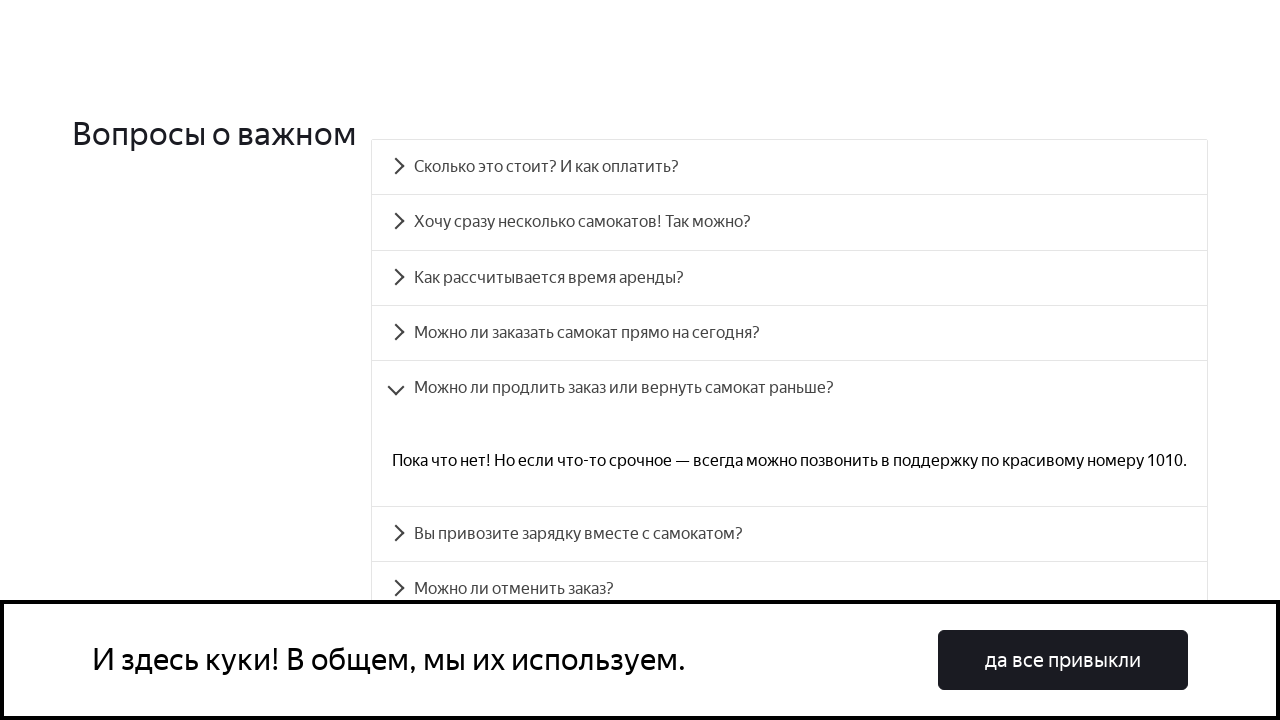

Question 5 element is visible: 'Вы привозите зарядку вместе с самокатом?'
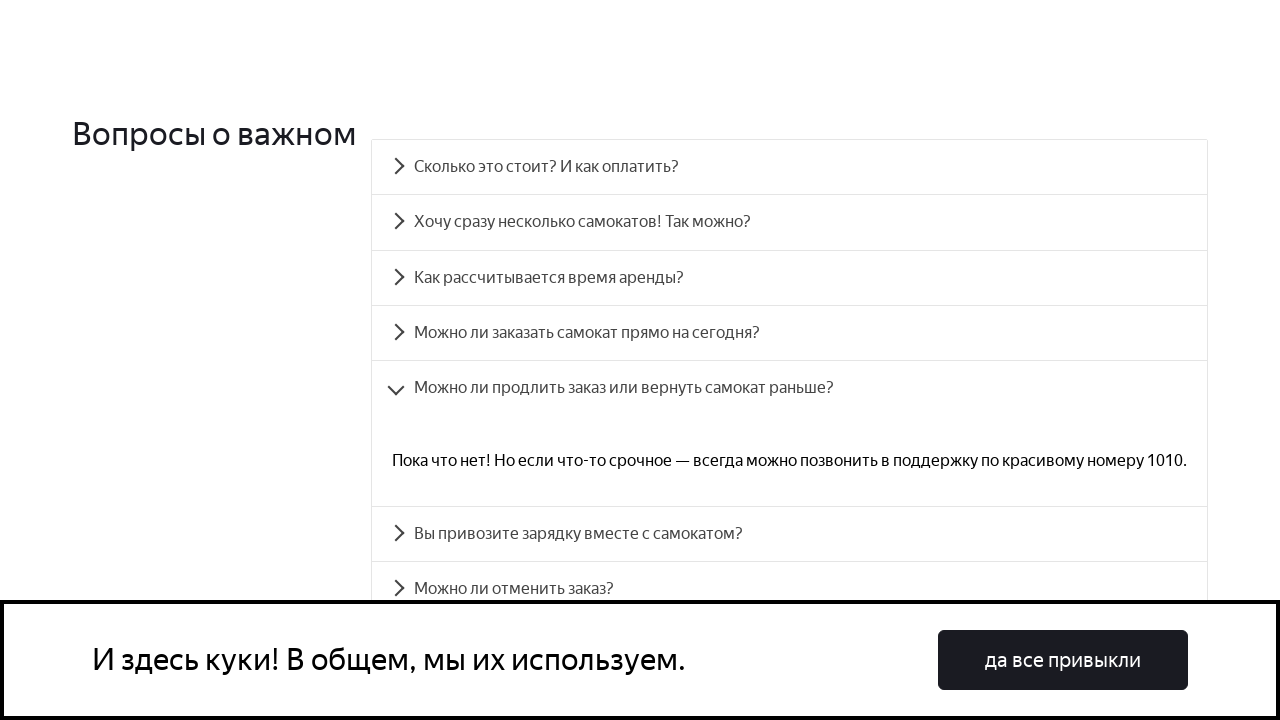

Clicked on question 5 at (790, 534) on #accordion__heading-5
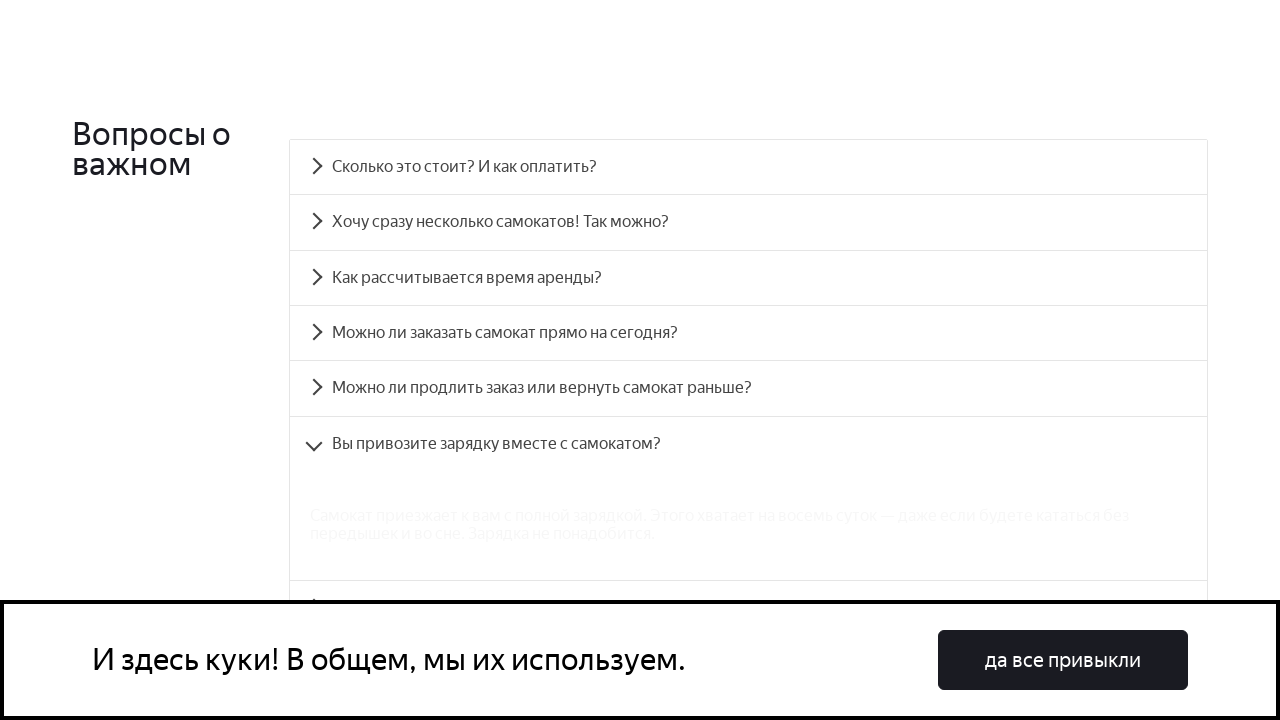

Answer panel 5 is visible
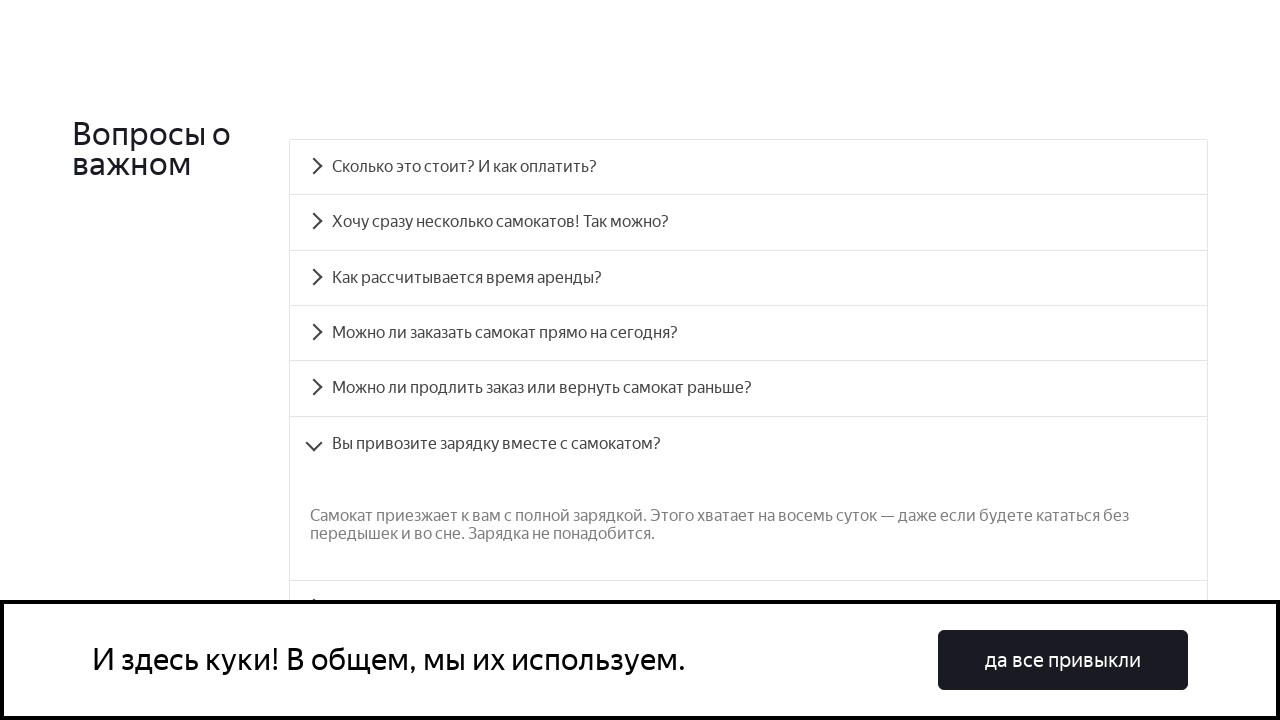

Verified question 5 text matches expected value
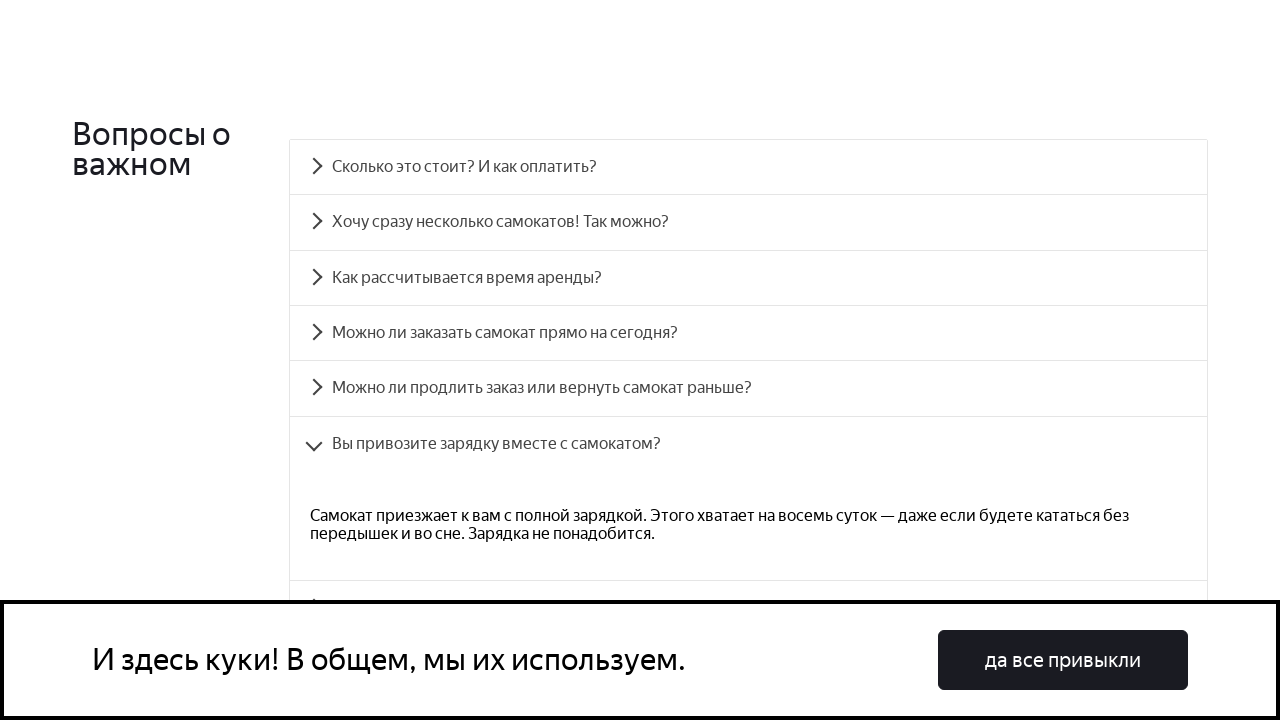

Verified answer 5 text matches expected value
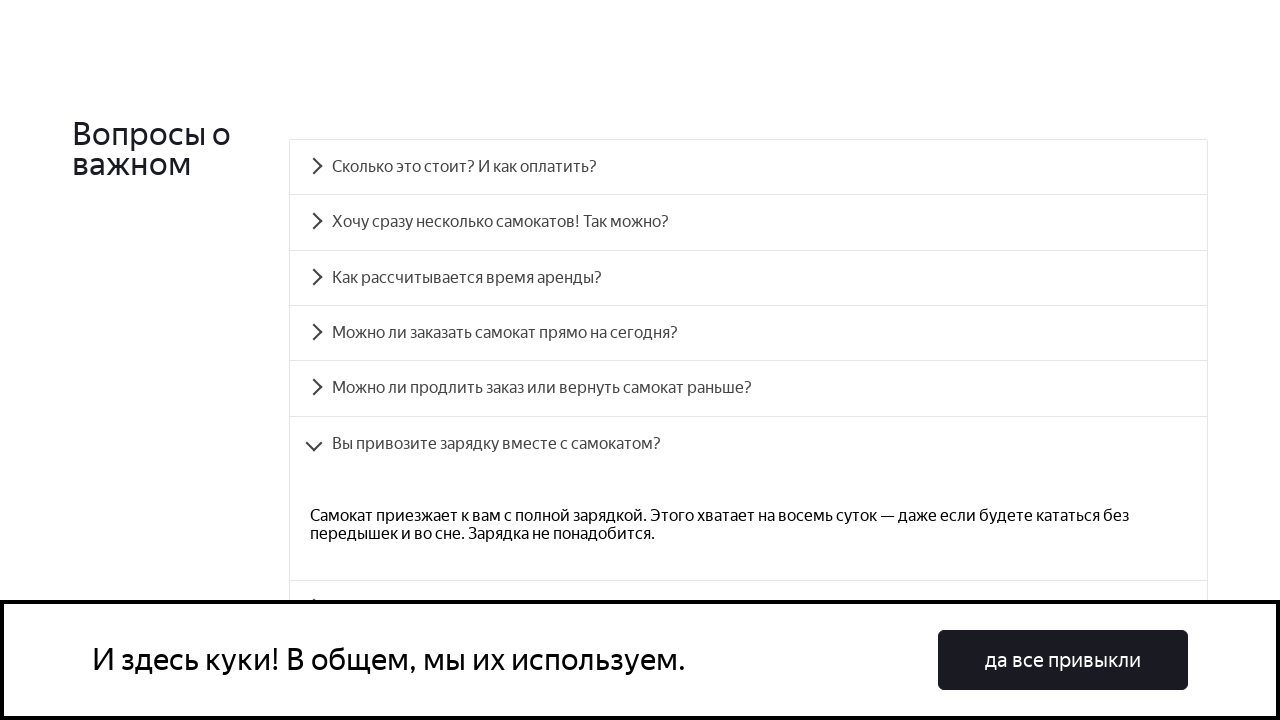

Question 6 element is visible: 'Можно ли отменить заказ?'
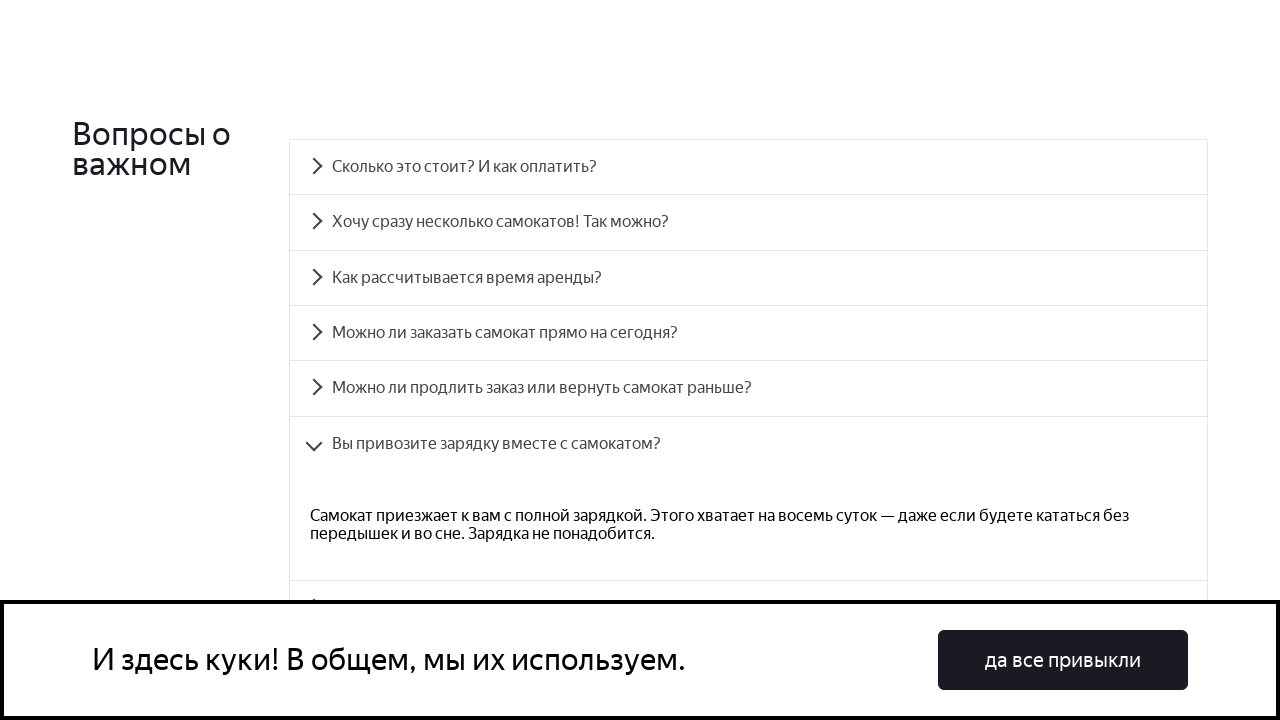

Clicked on question 6 at (748, 436) on #accordion__heading-6
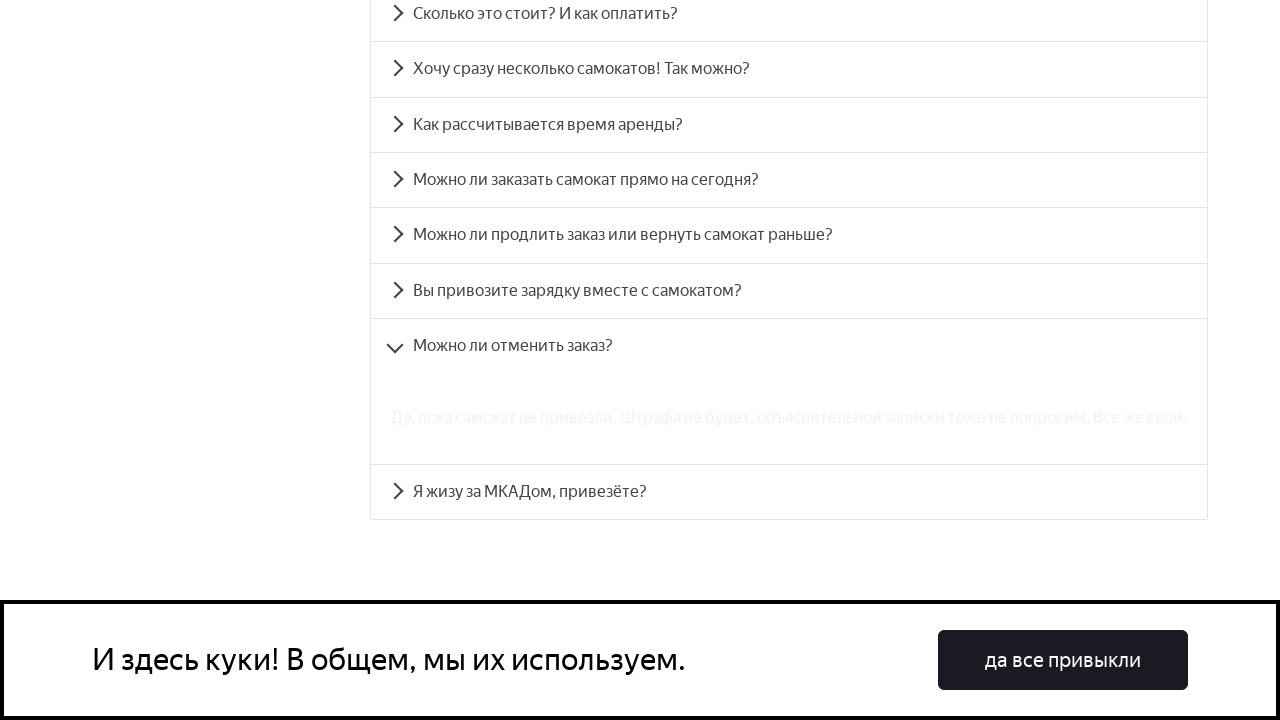

Answer panel 6 is visible
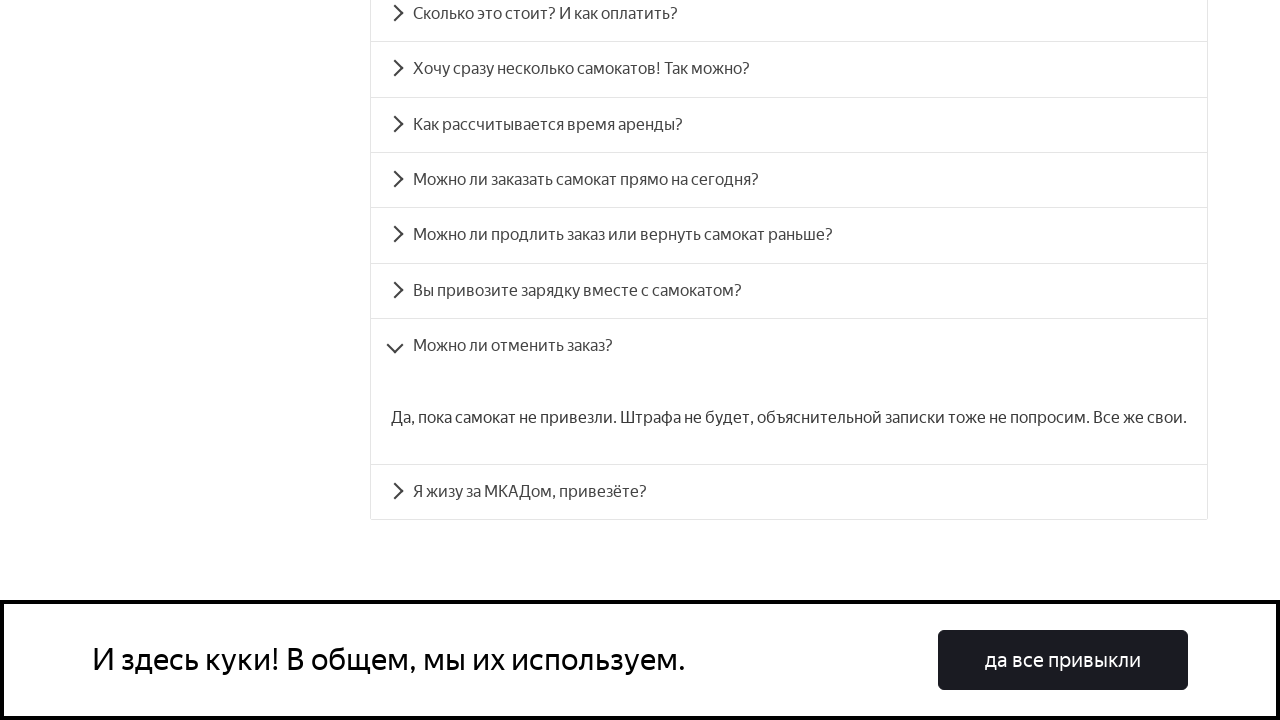

Verified question 6 text matches expected value
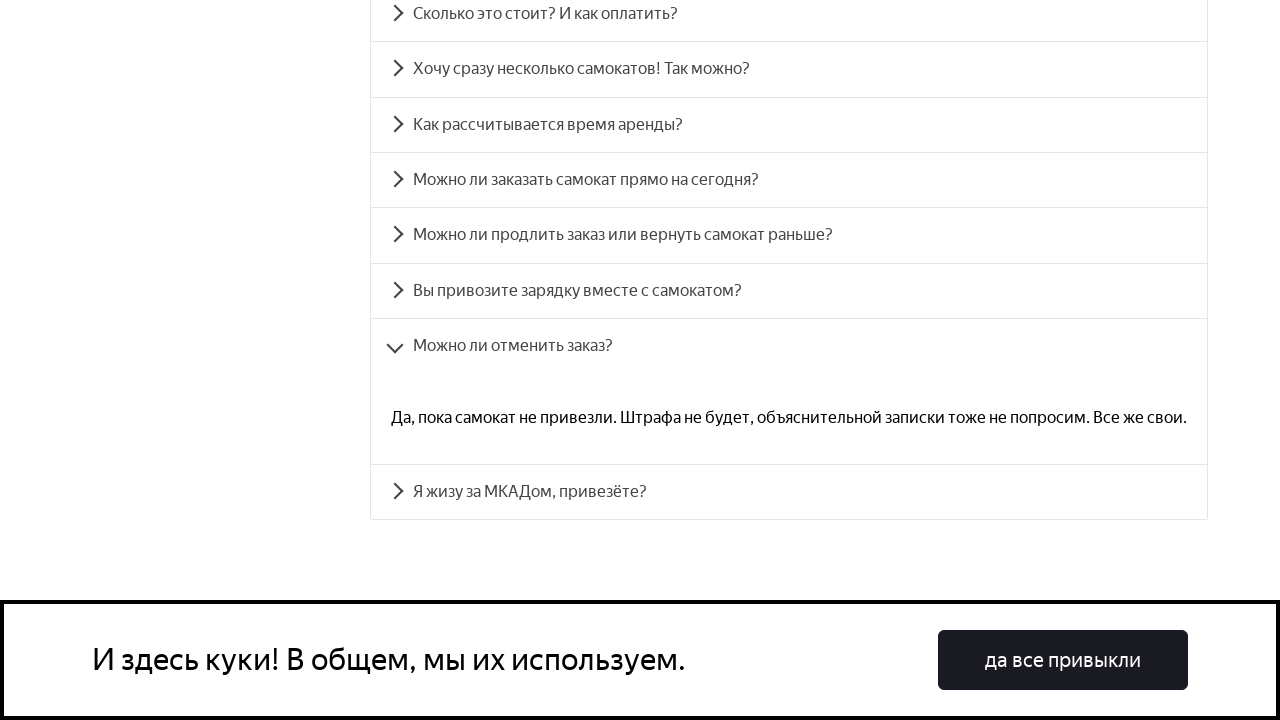

Verified answer 6 text matches expected value
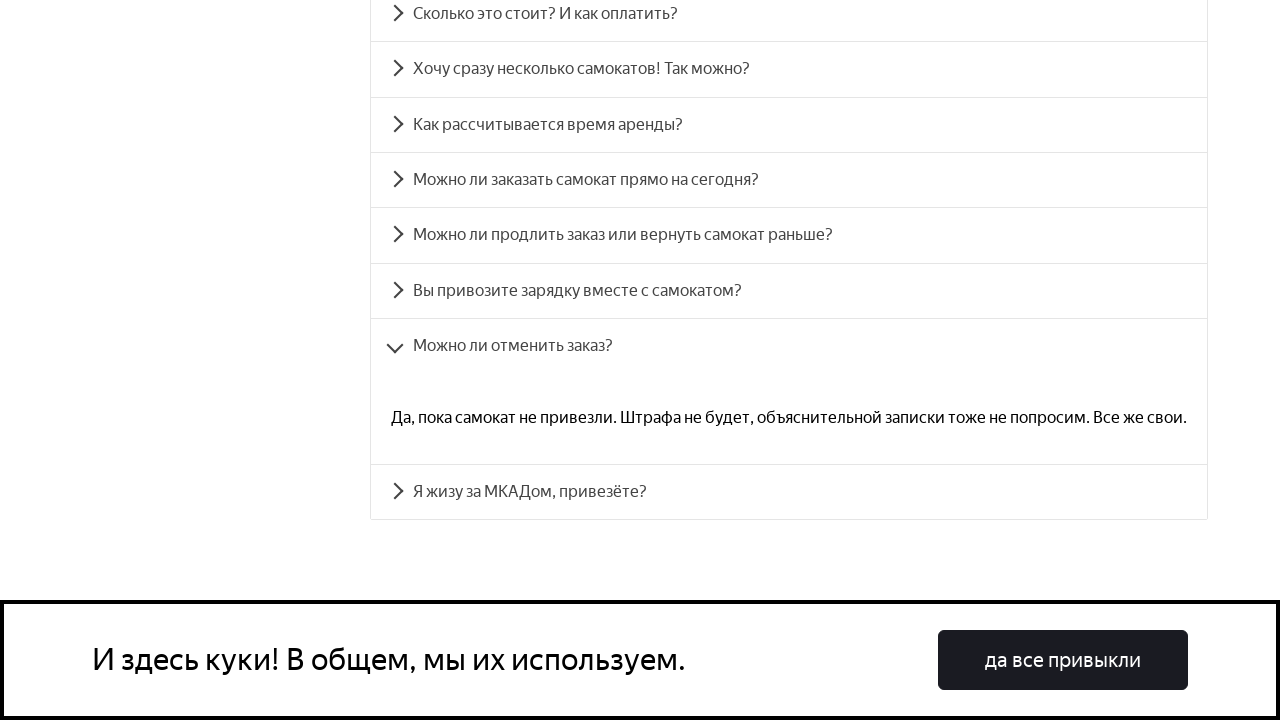

Question 7 element is visible: 'Я жизу за МКАДом, привезёте?'
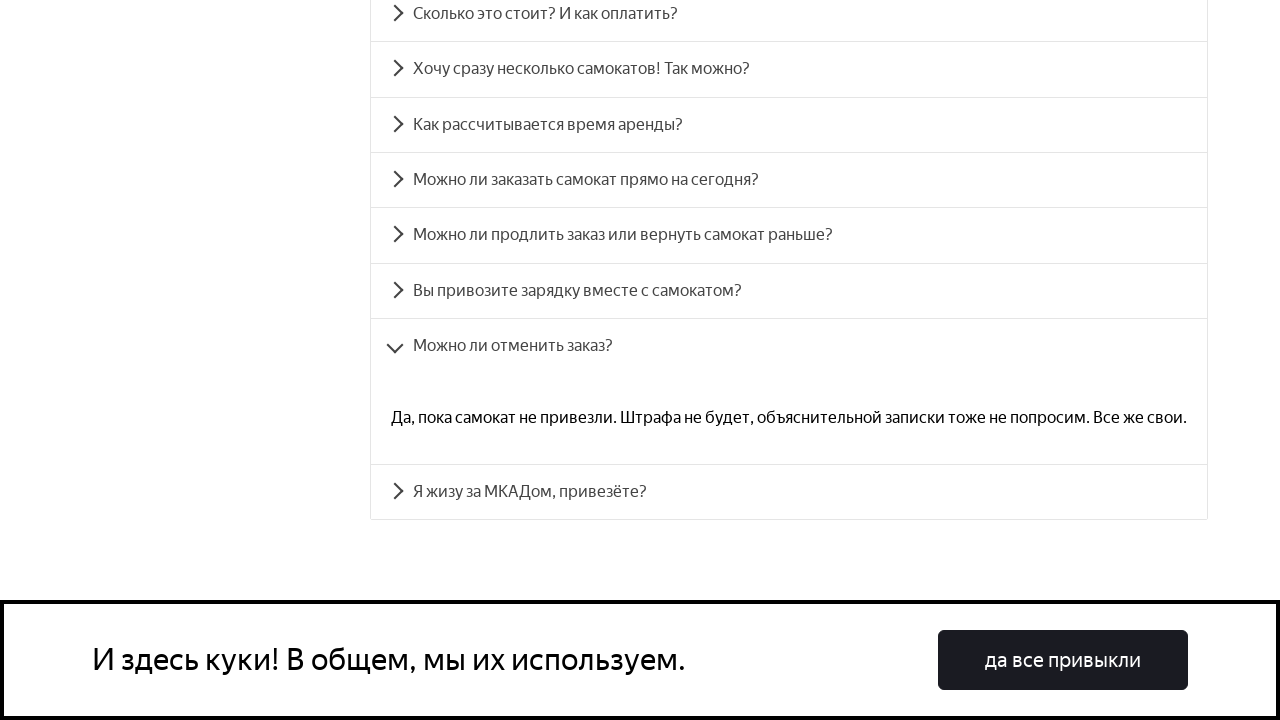

Clicked on question 7 at (789, 492) on #accordion__heading-7
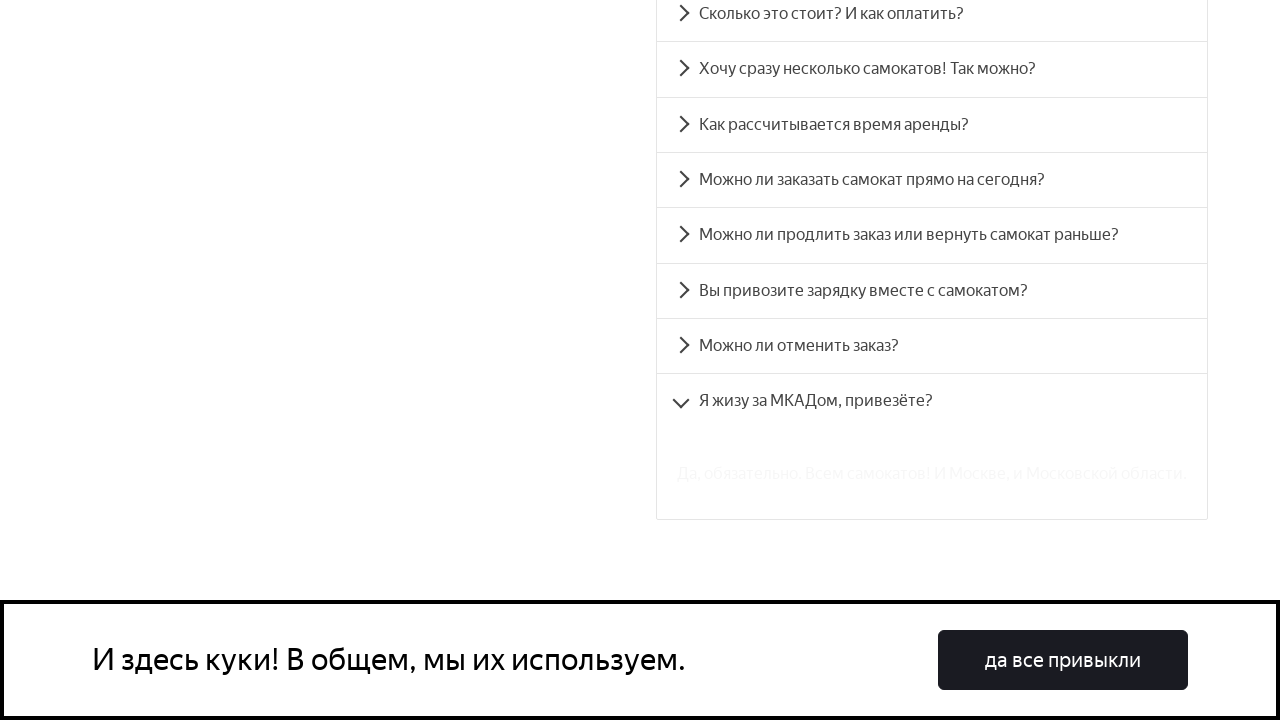

Answer panel 7 is visible
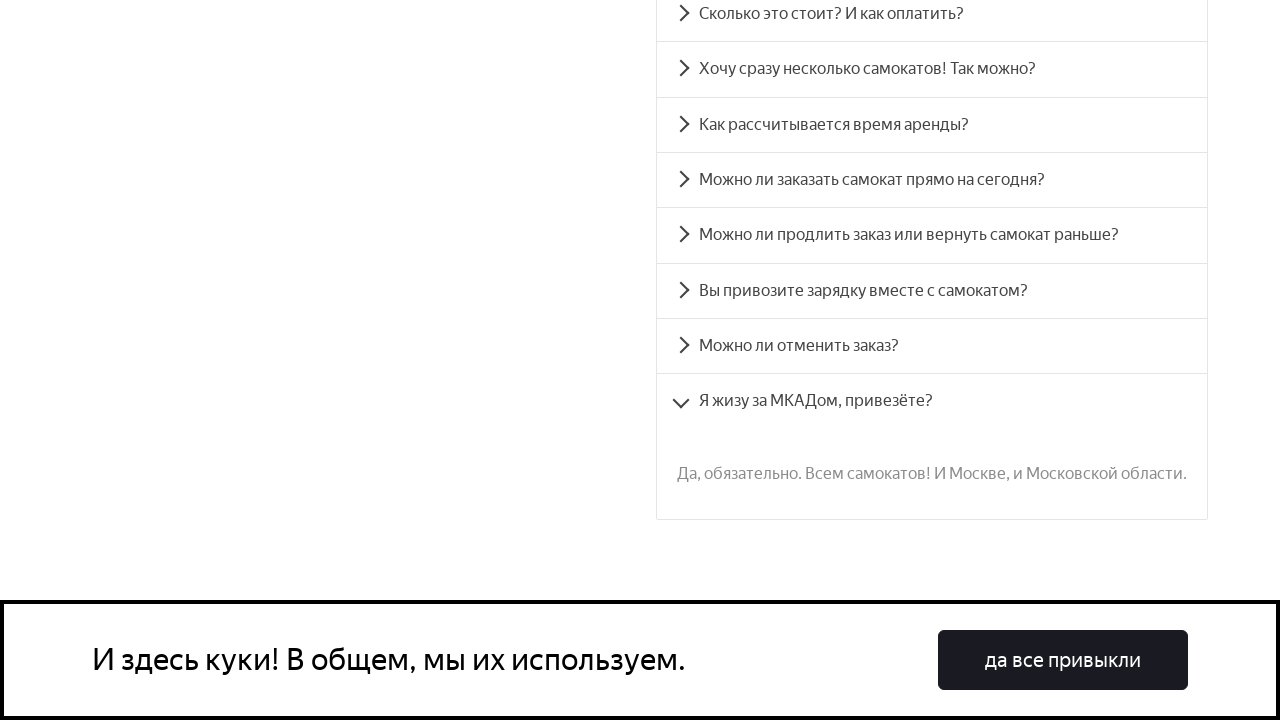

Verified question 7 text matches expected value
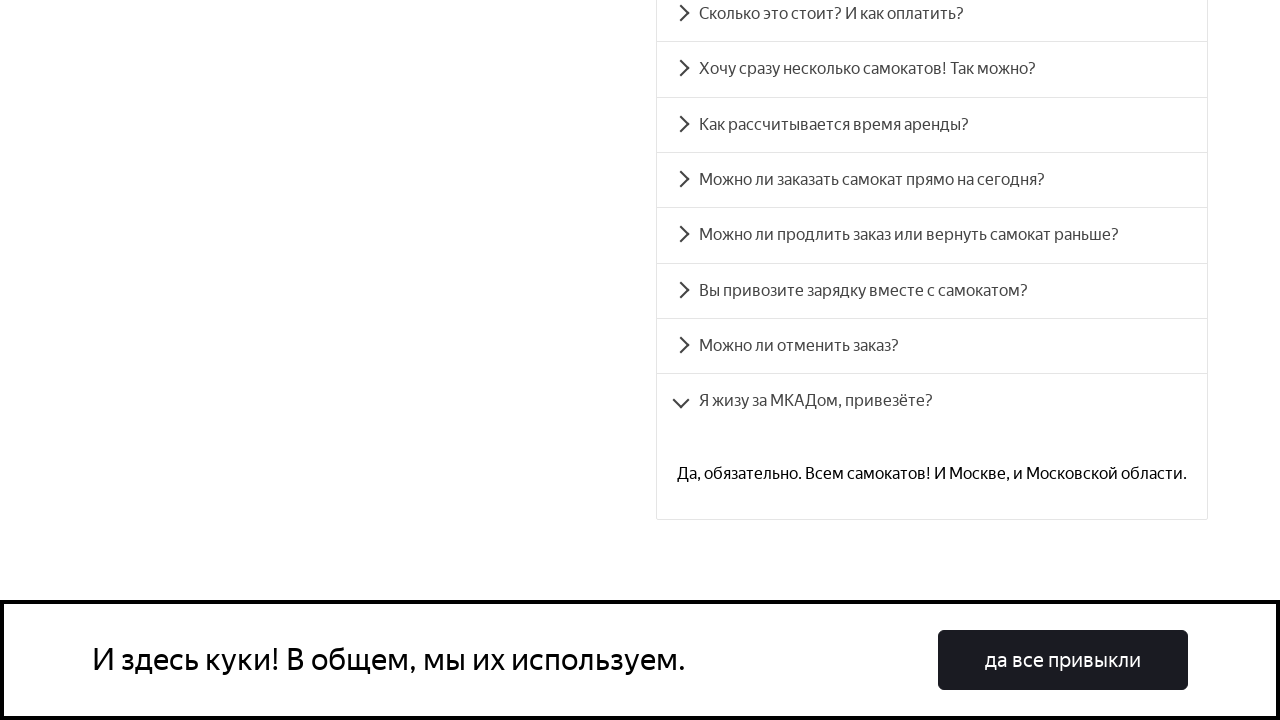

Verified answer 7 text matches expected value
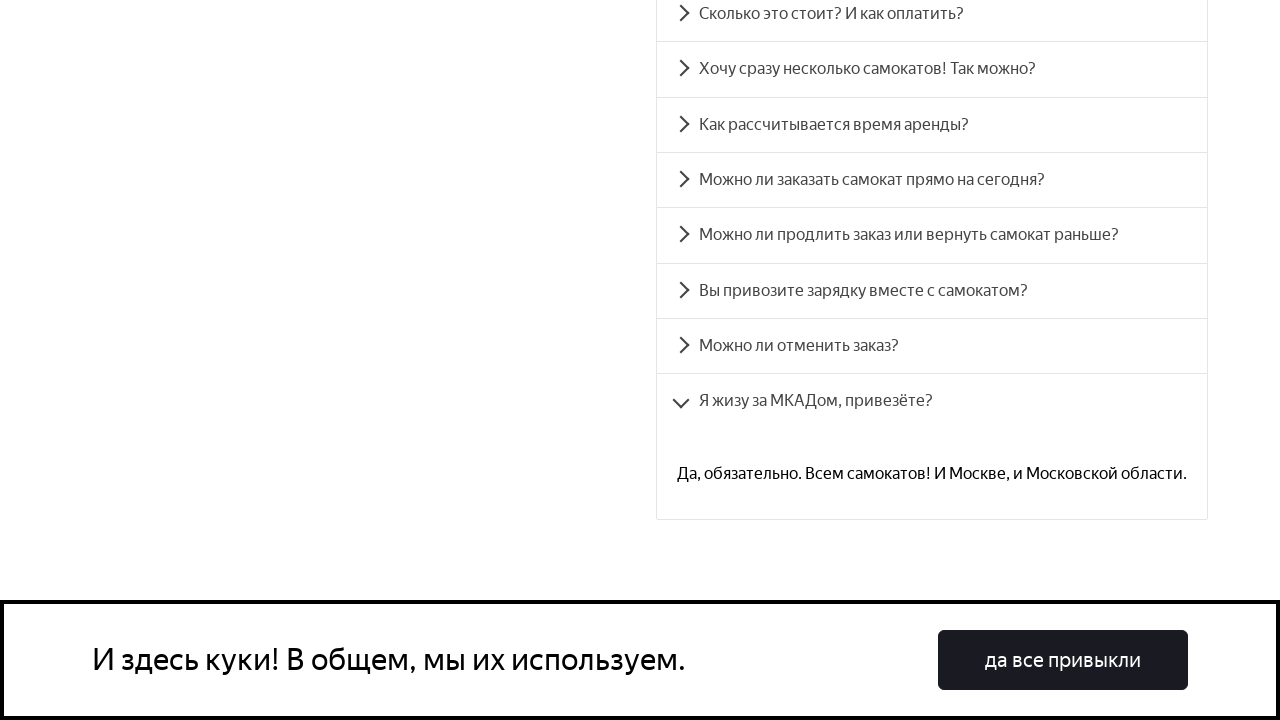

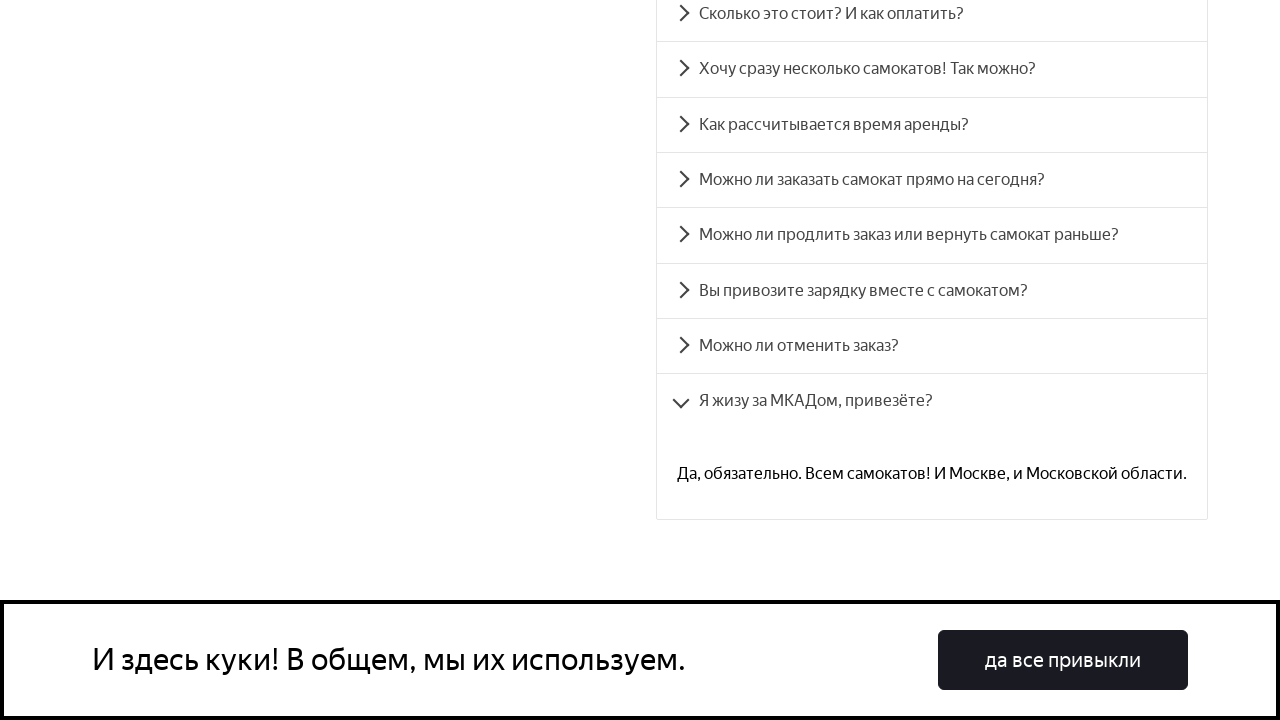